Tests file upload popup functionality by navigating to the Popups section, then File Uploads section, and using keyboard navigation (Tab and Enter keys) to interact with the file upload interface.

Starting URL: https://demoapps.qspiders.com/ui?scenario=1

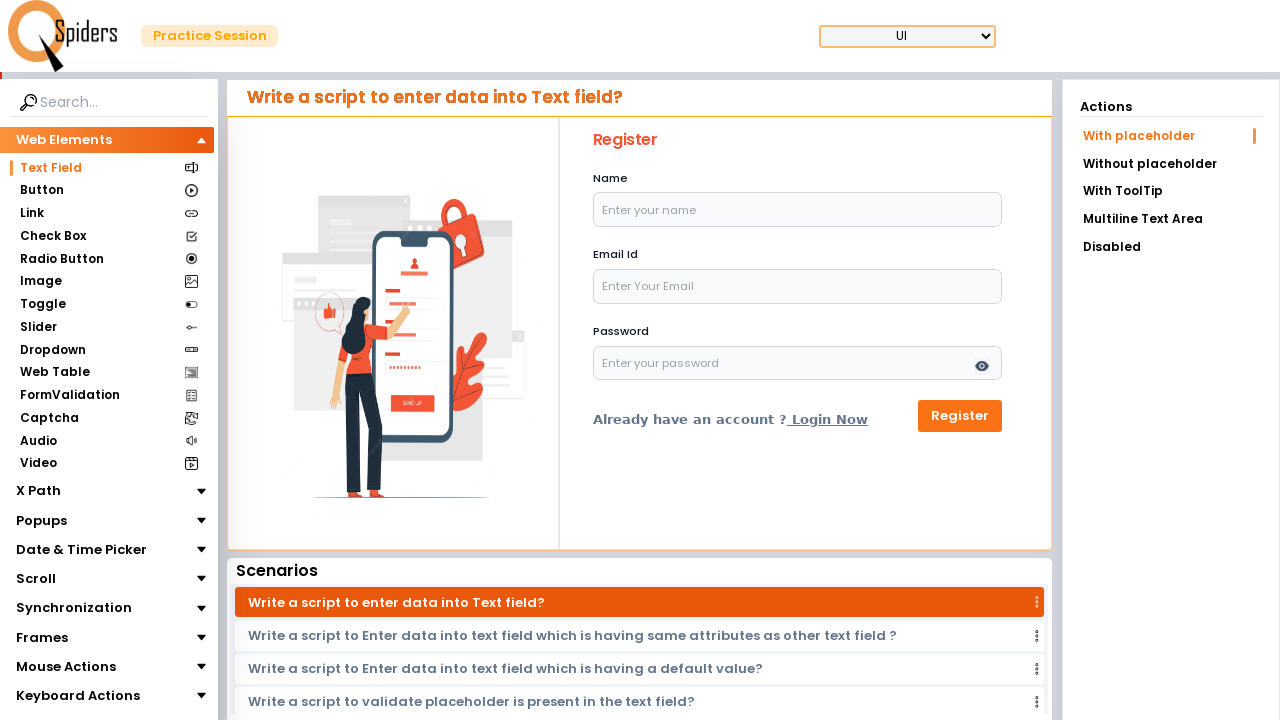

Waited for page to load (networkidle state)
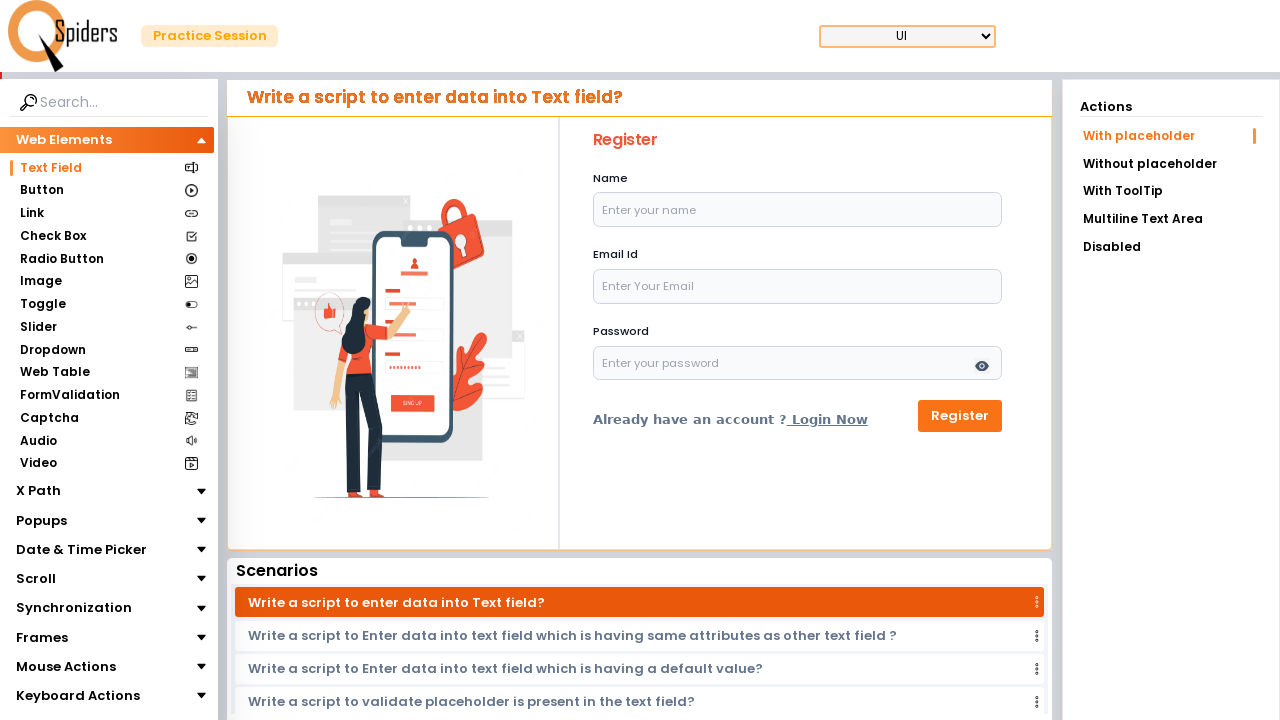

Clicked on Popups section at (42, 520) on xpath=//section[.='Popups']
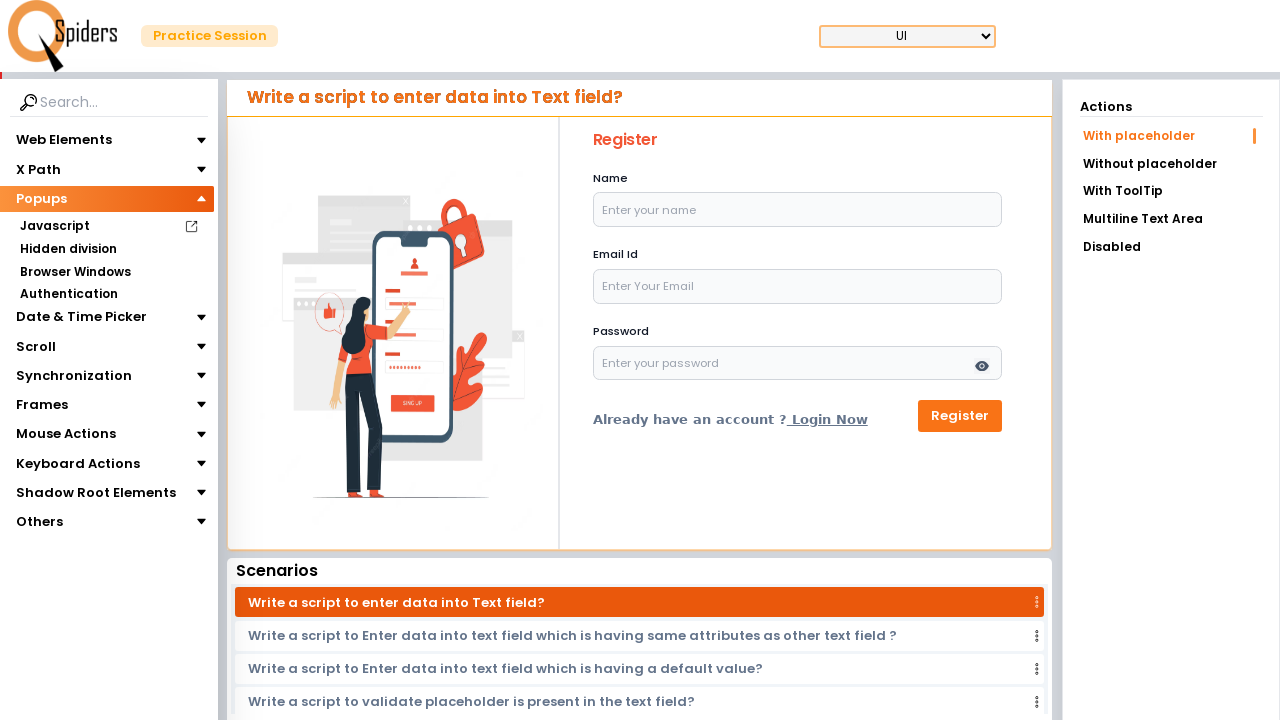

Waited 2 seconds for Popups section to load
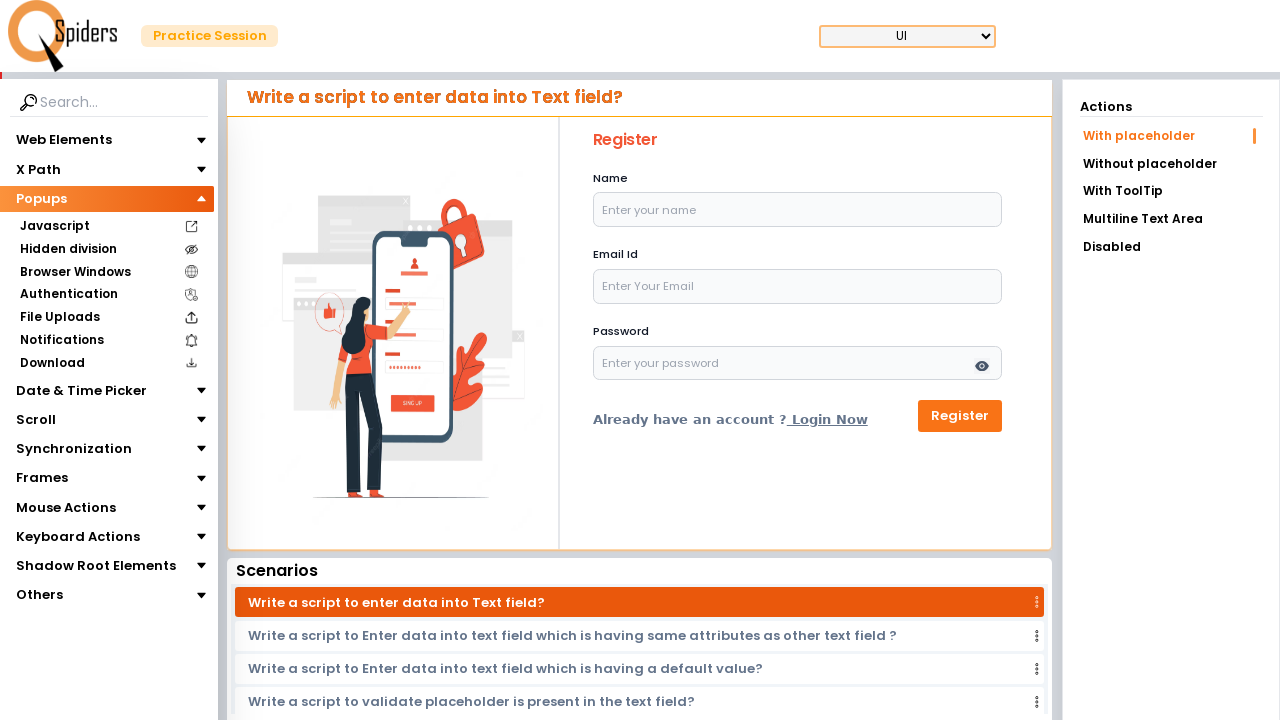

Clicked on File Uploads section at (60, 317) on xpath=//section[.='File Uploads']
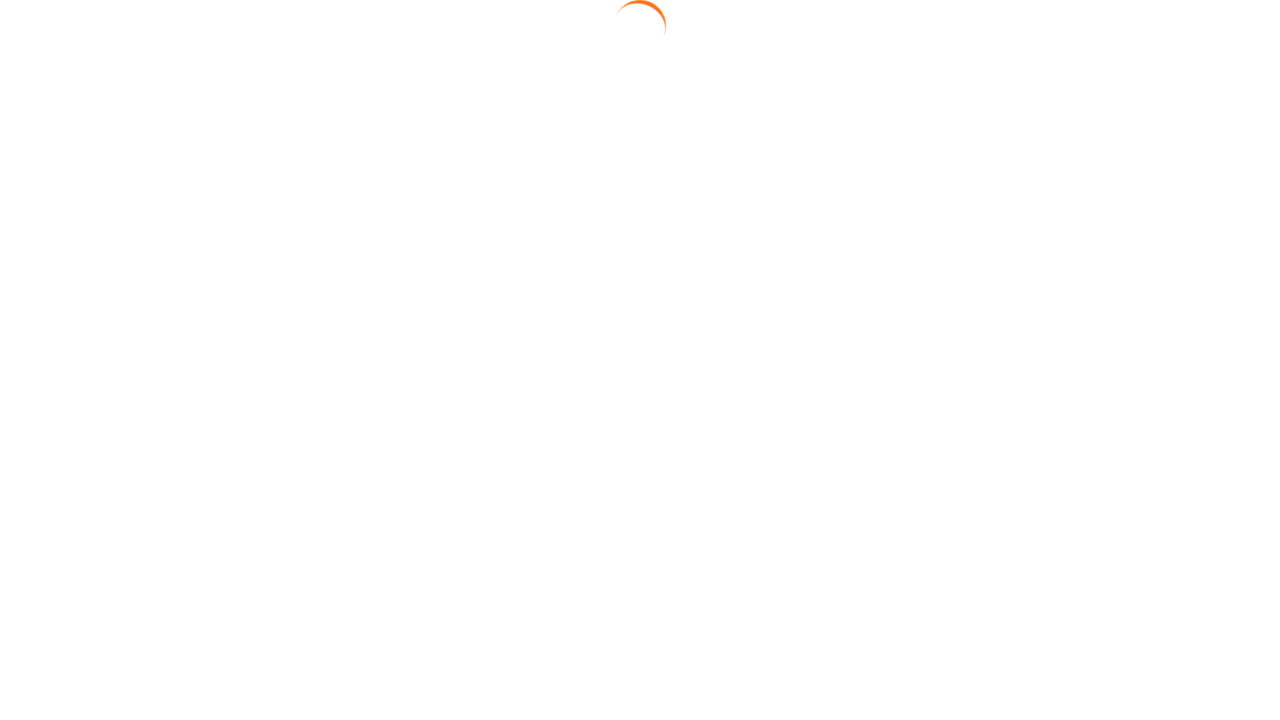

Waited 3 seconds for File Uploads section to load
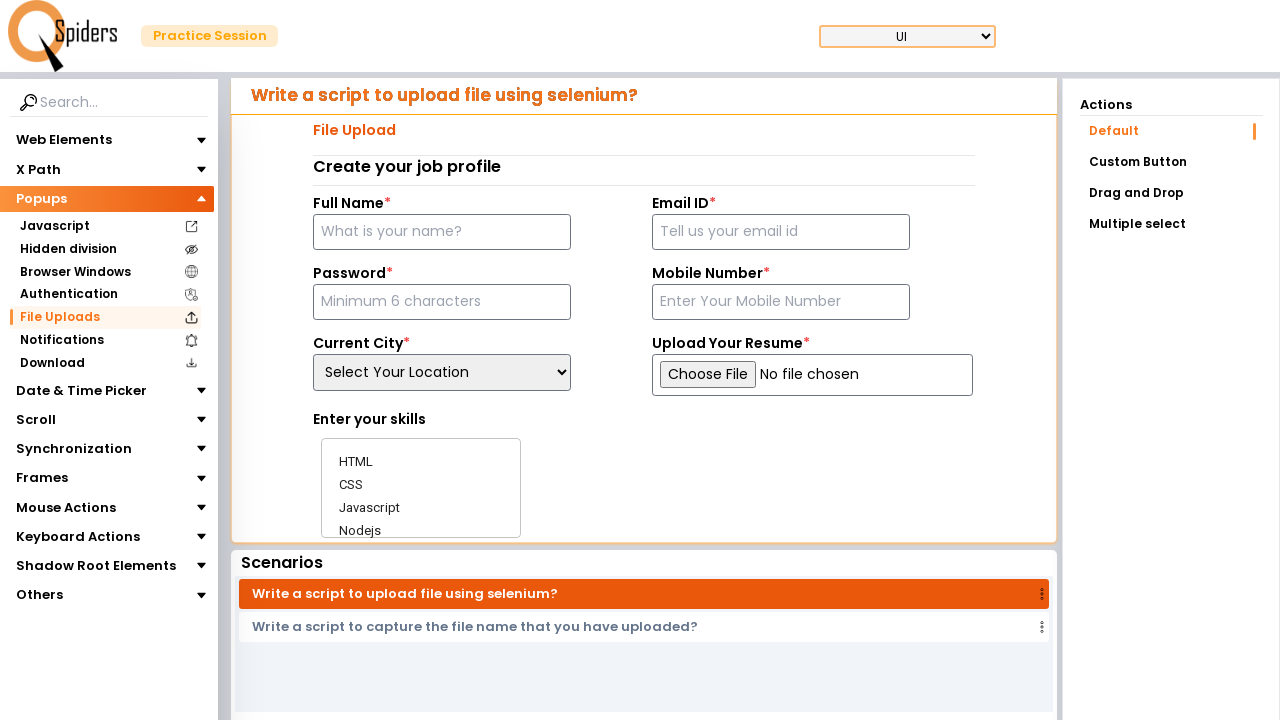

Pressed Tab key (iteration 1 of 10)
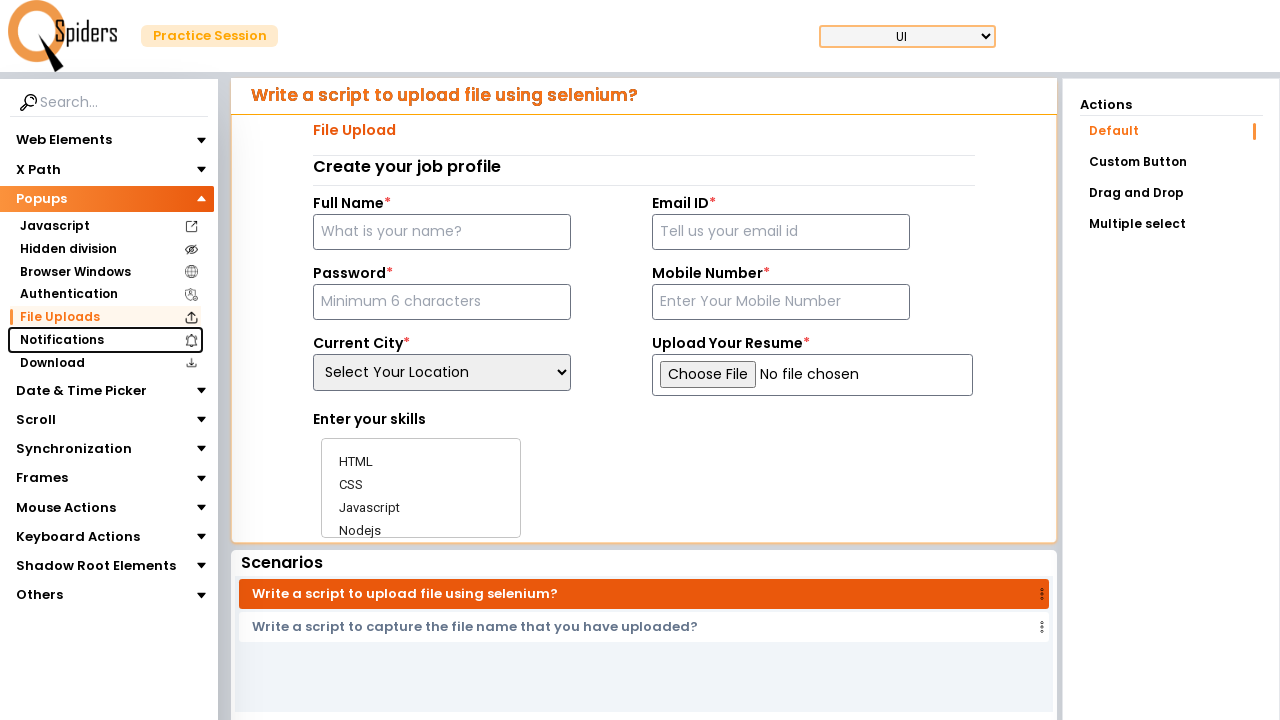

Waited 300ms after Tab press
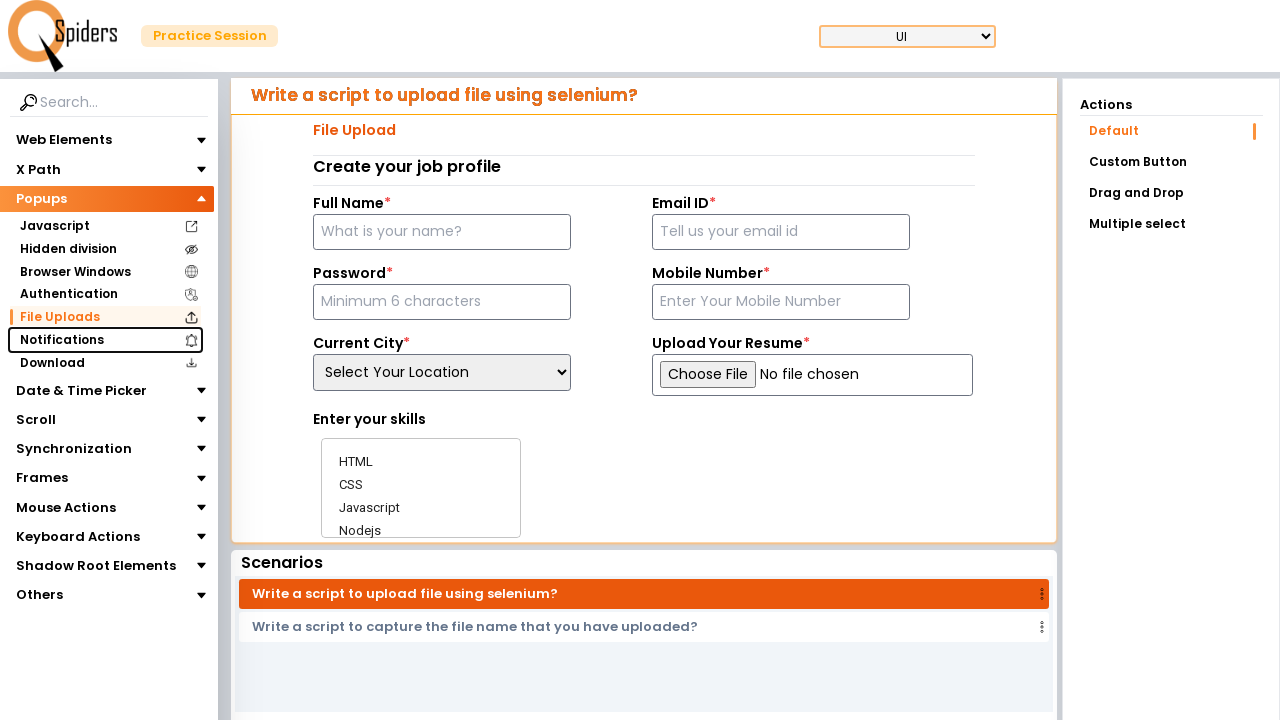

Pressed Tab key (iteration 2 of 10)
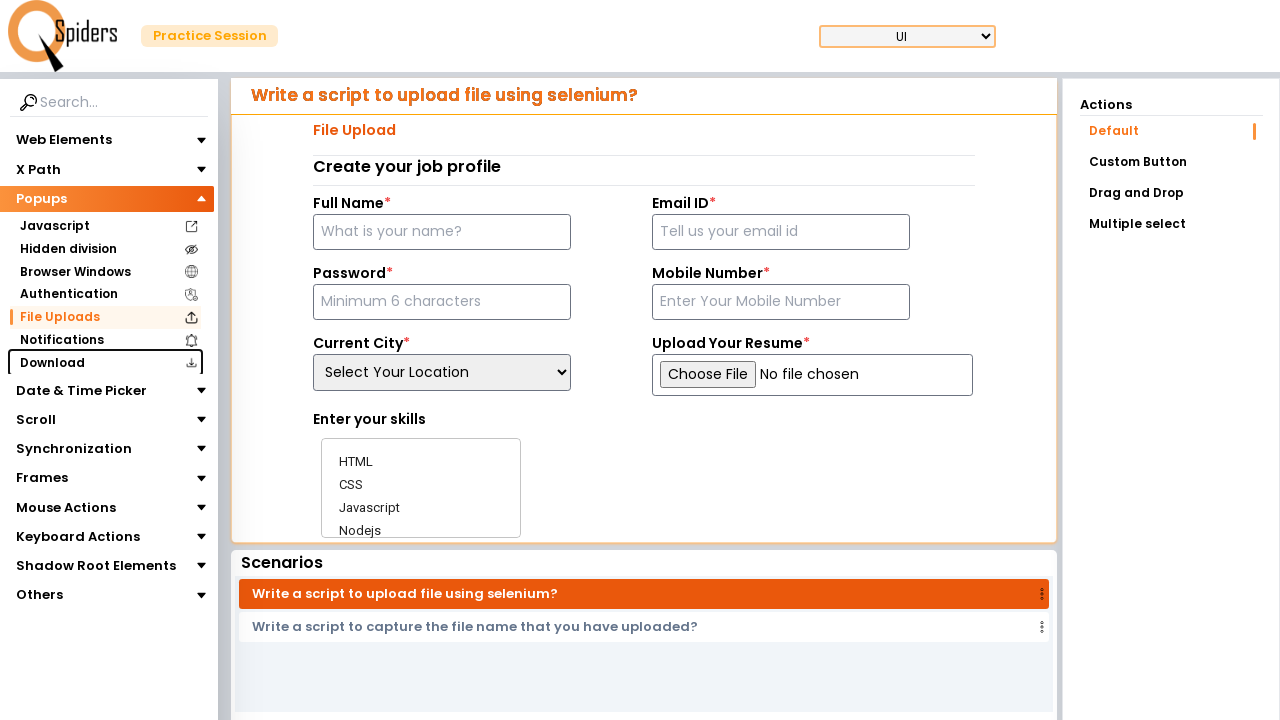

Waited 300ms after Tab press
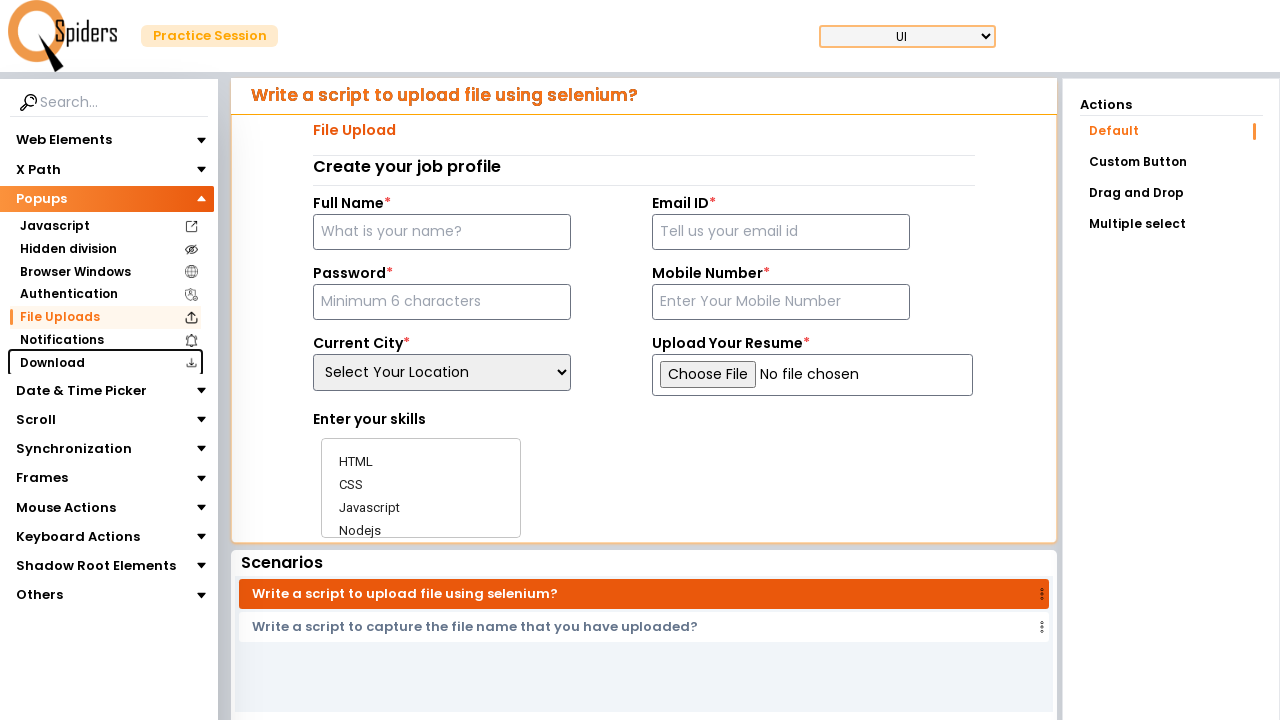

Pressed Tab key (iteration 3 of 10)
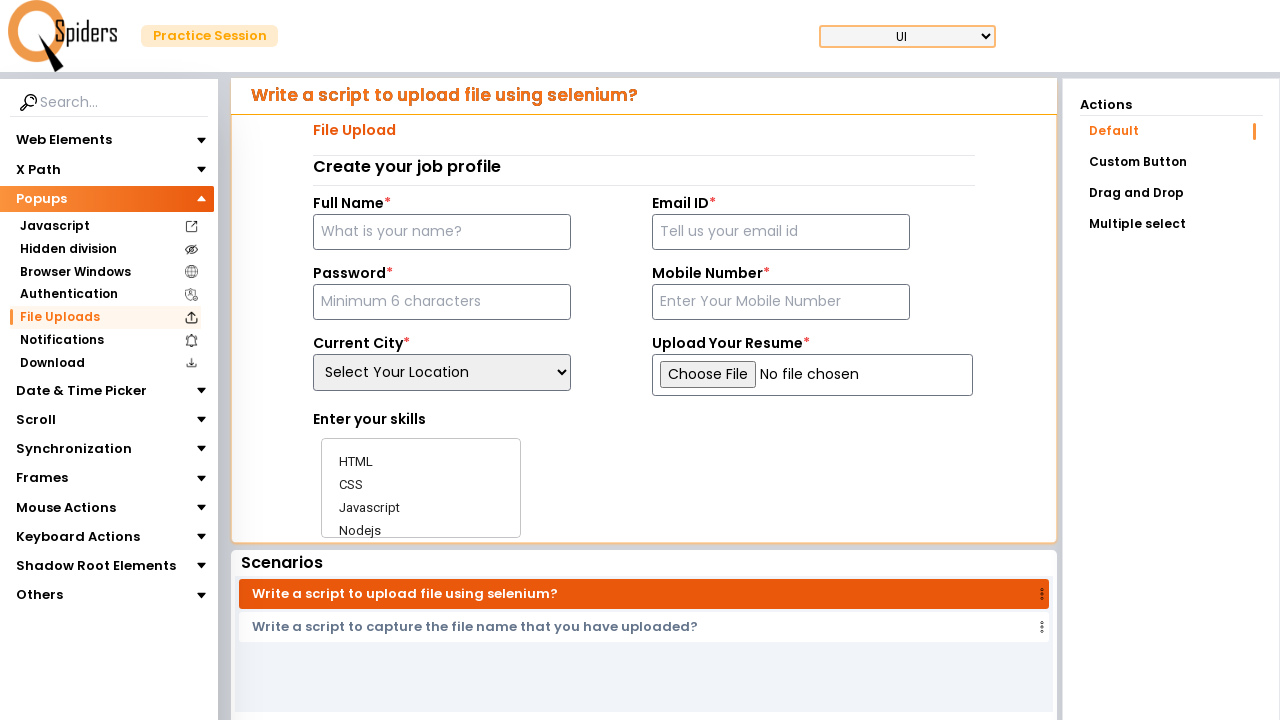

Waited 300ms after Tab press
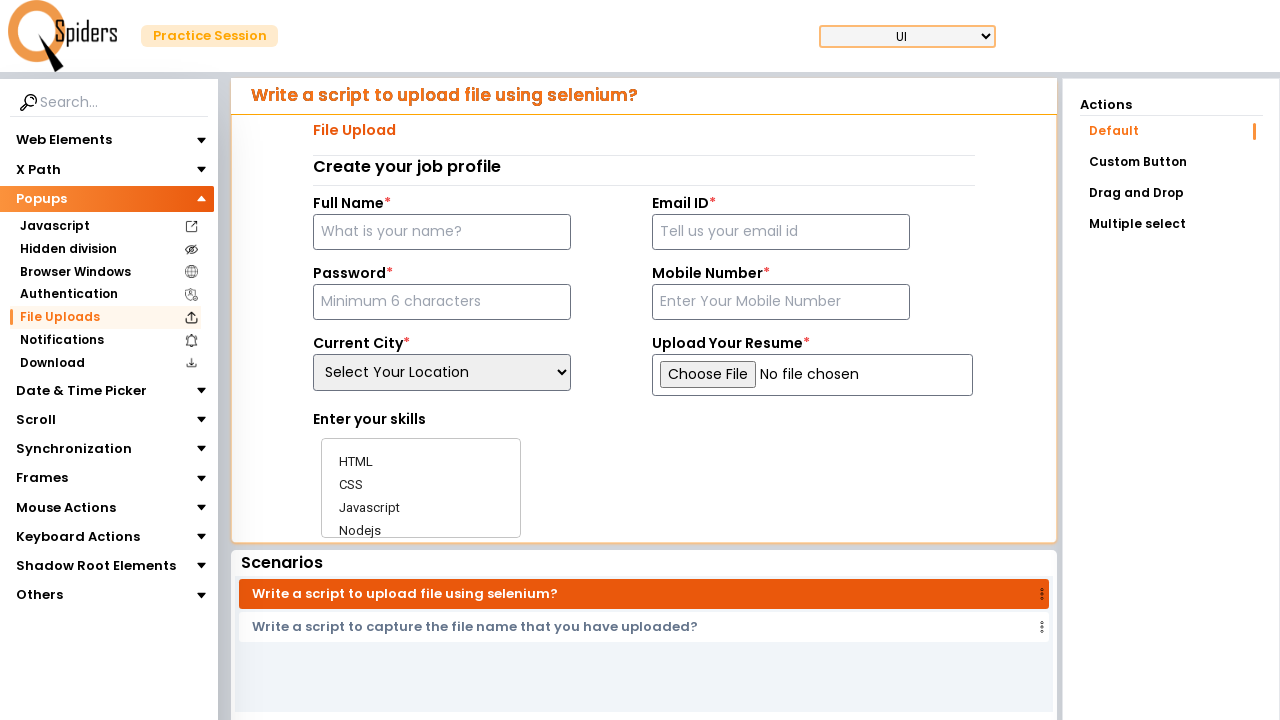

Pressed Tab key (iteration 4 of 10)
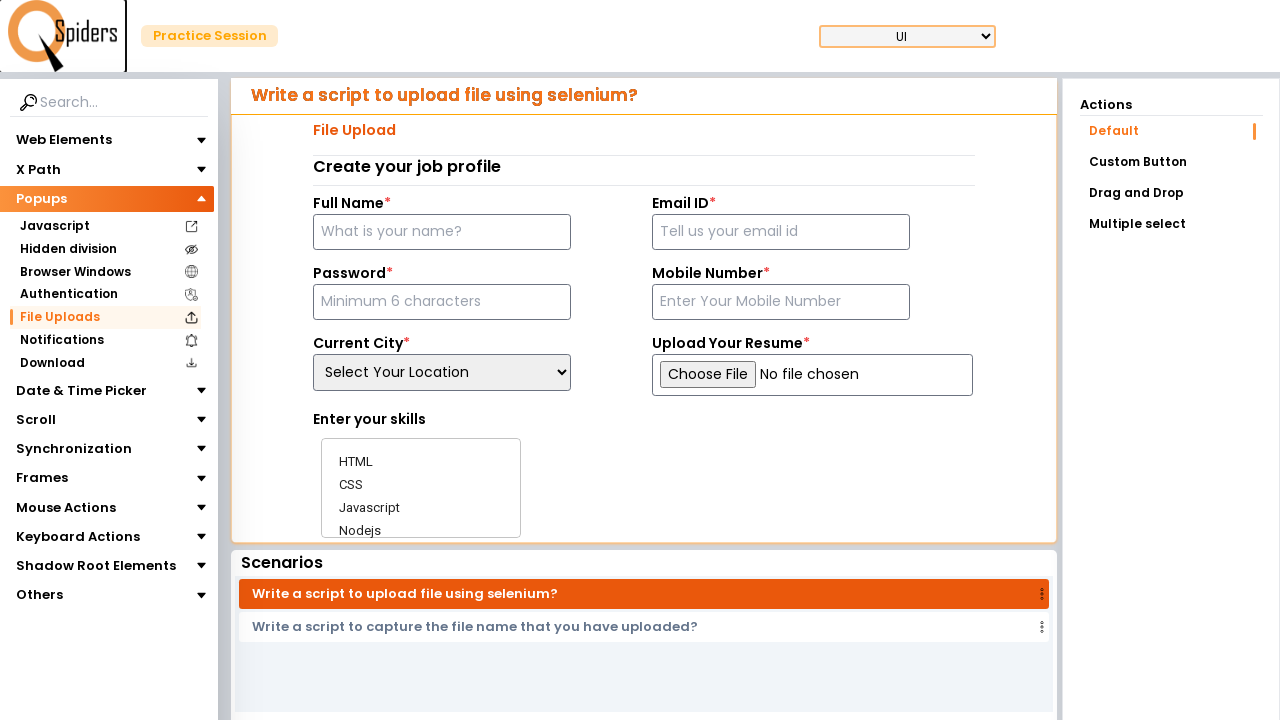

Waited 300ms after Tab press
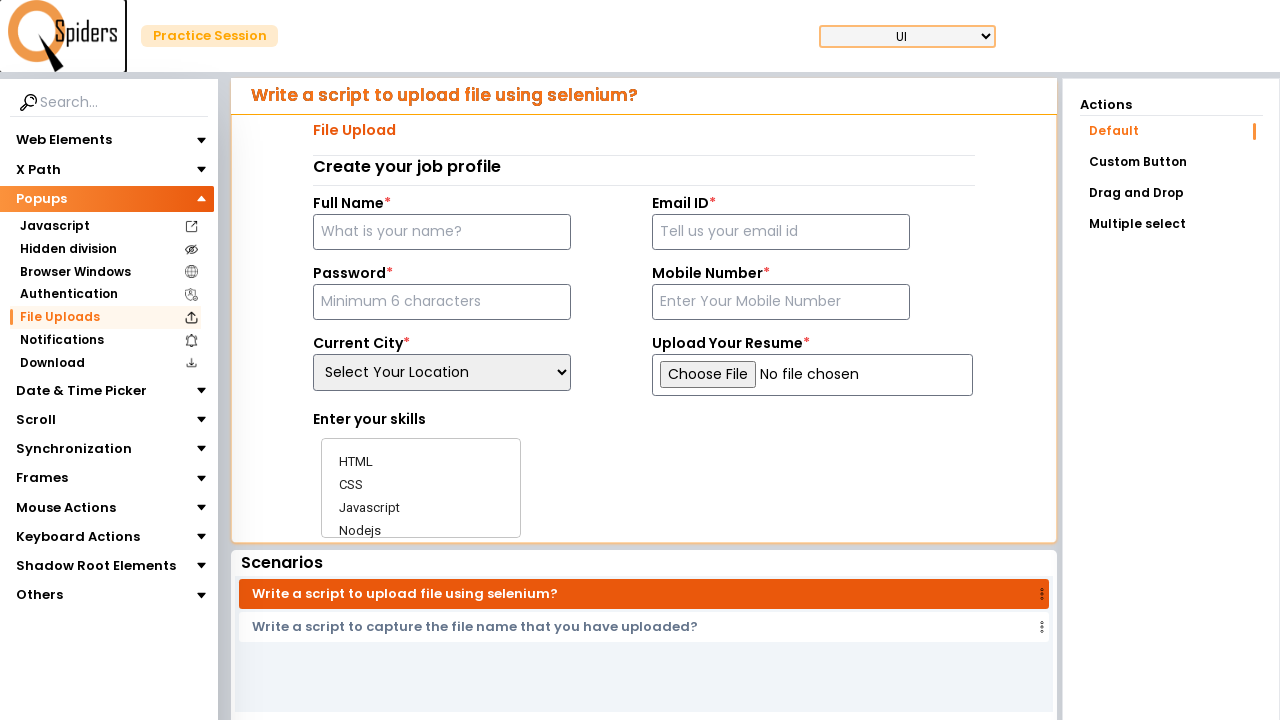

Pressed Tab key (iteration 5 of 10)
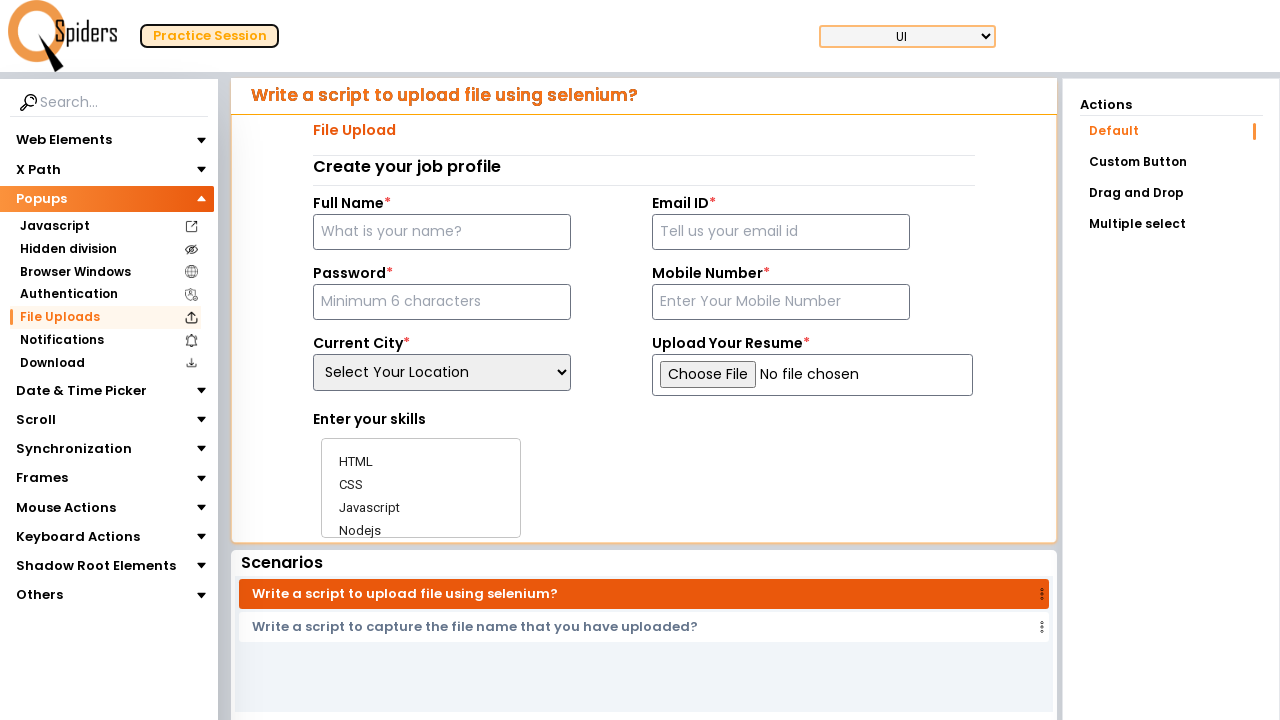

Waited 300ms after Tab press
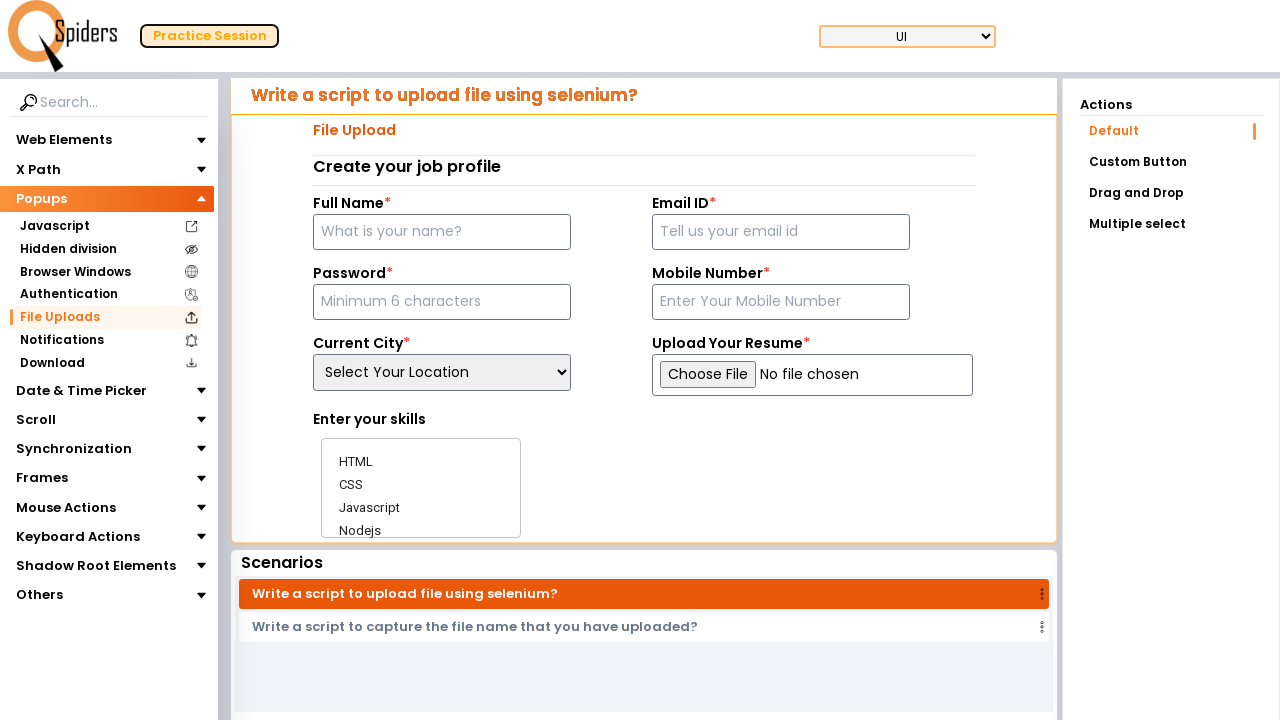

Pressed Tab key (iteration 6 of 10)
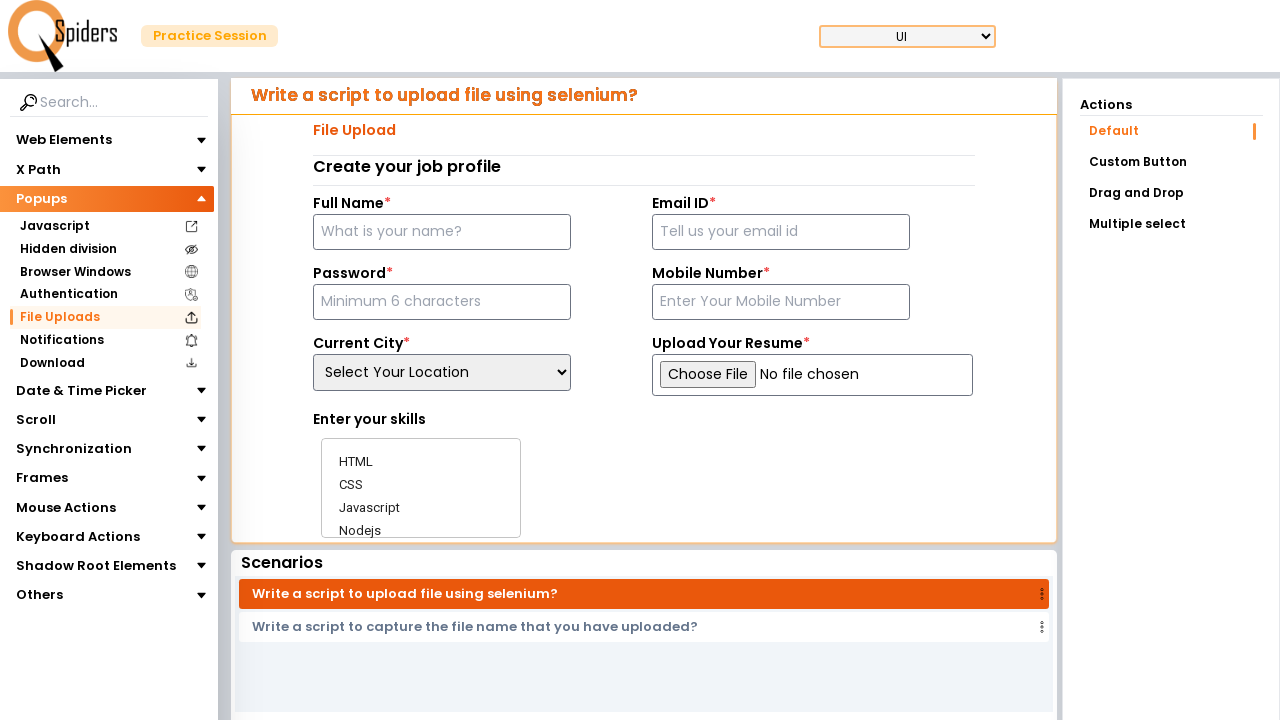

Waited 300ms after Tab press
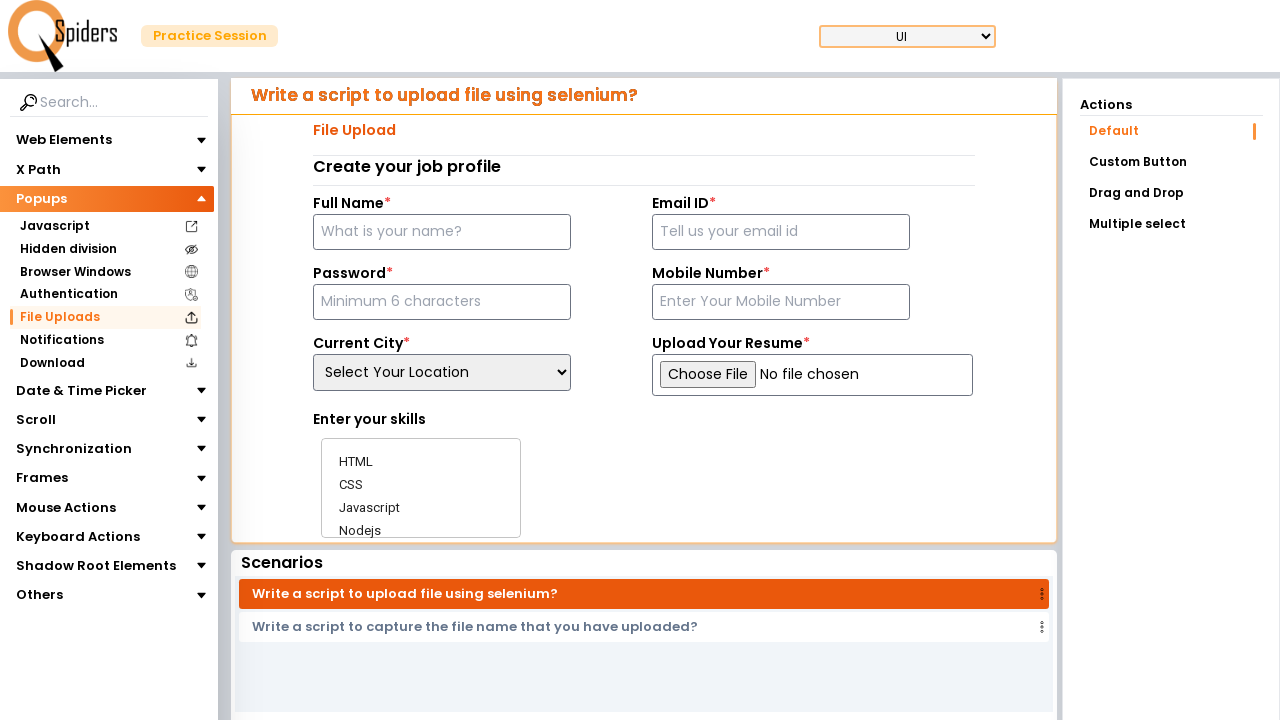

Pressed Tab key (iteration 7 of 10)
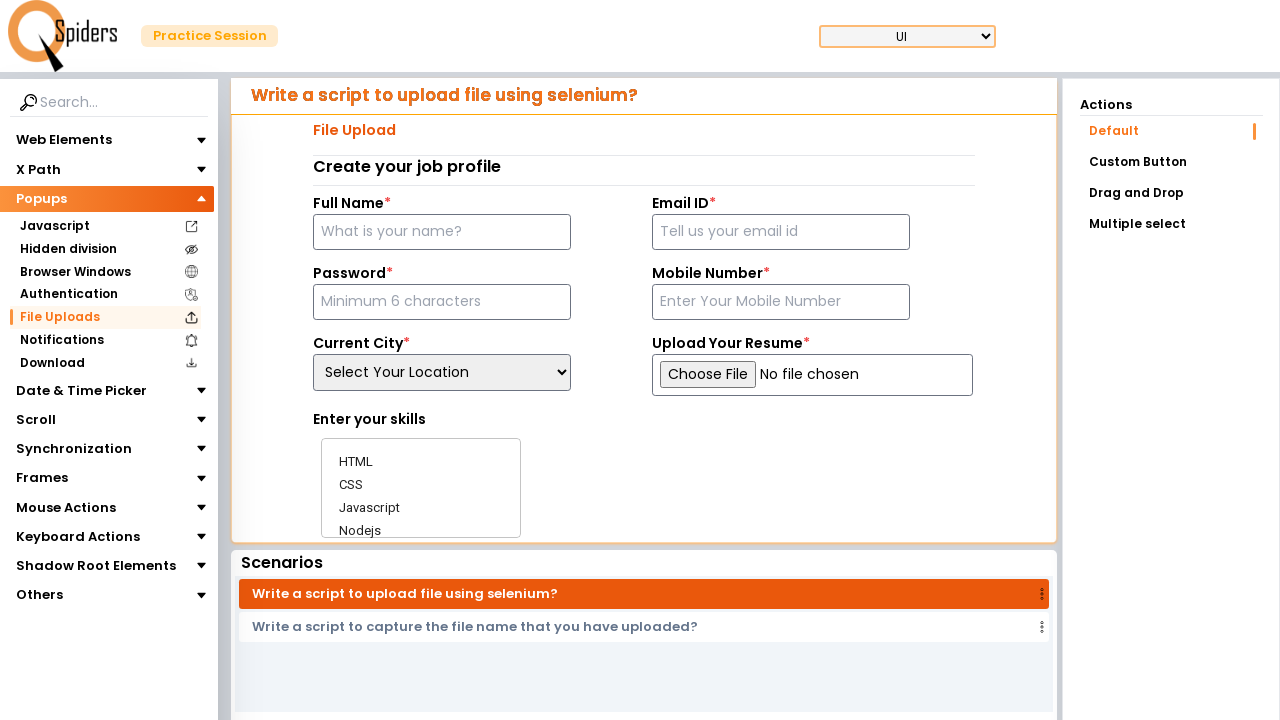

Waited 300ms after Tab press
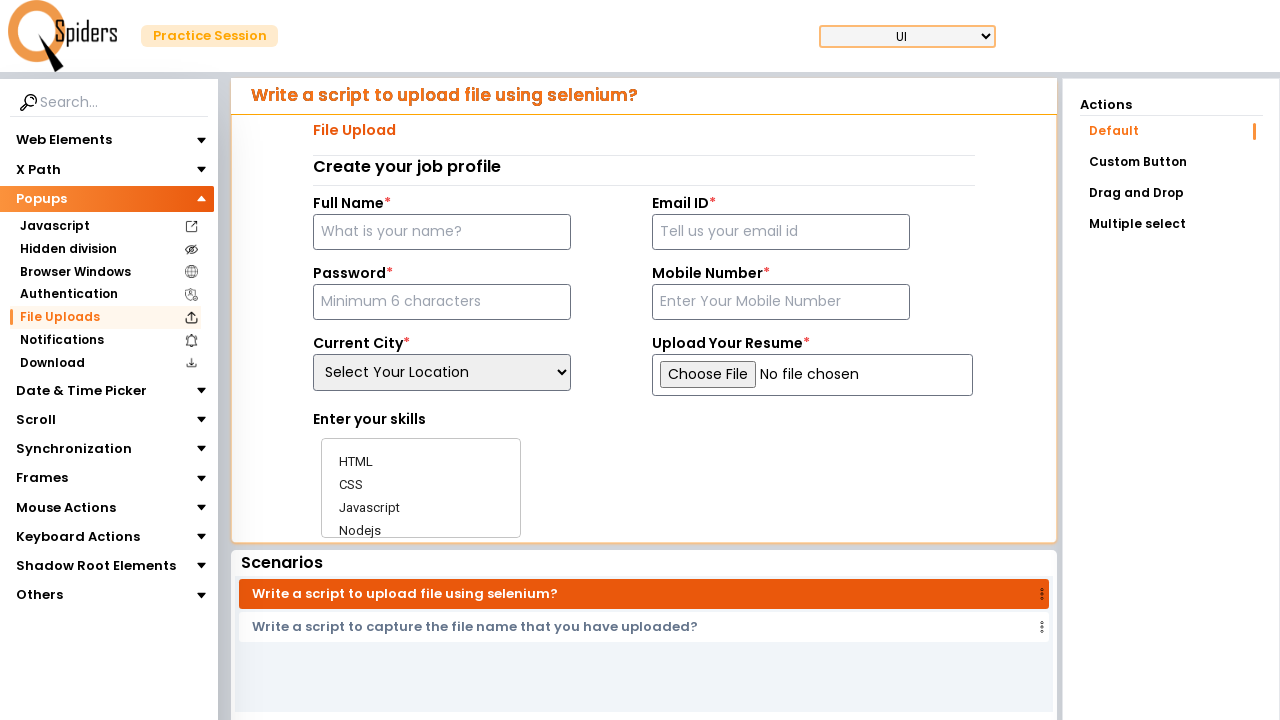

Pressed Tab key (iteration 8 of 10)
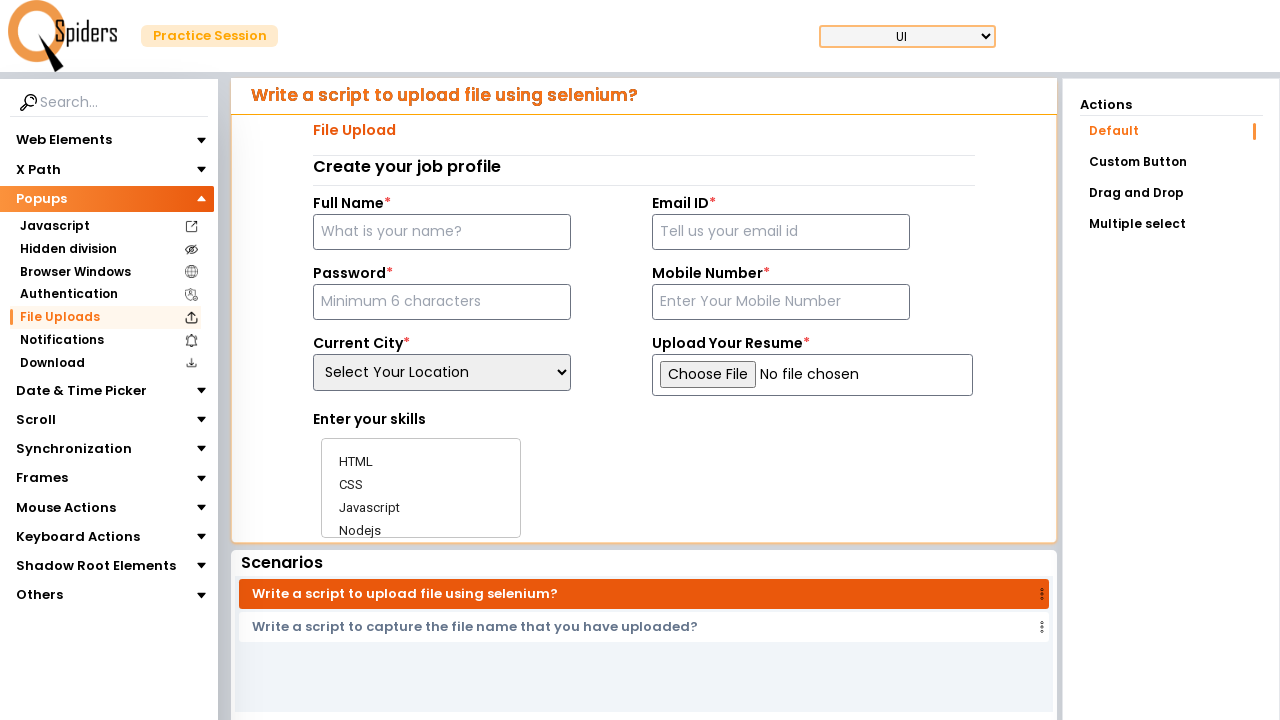

Waited 300ms after Tab press
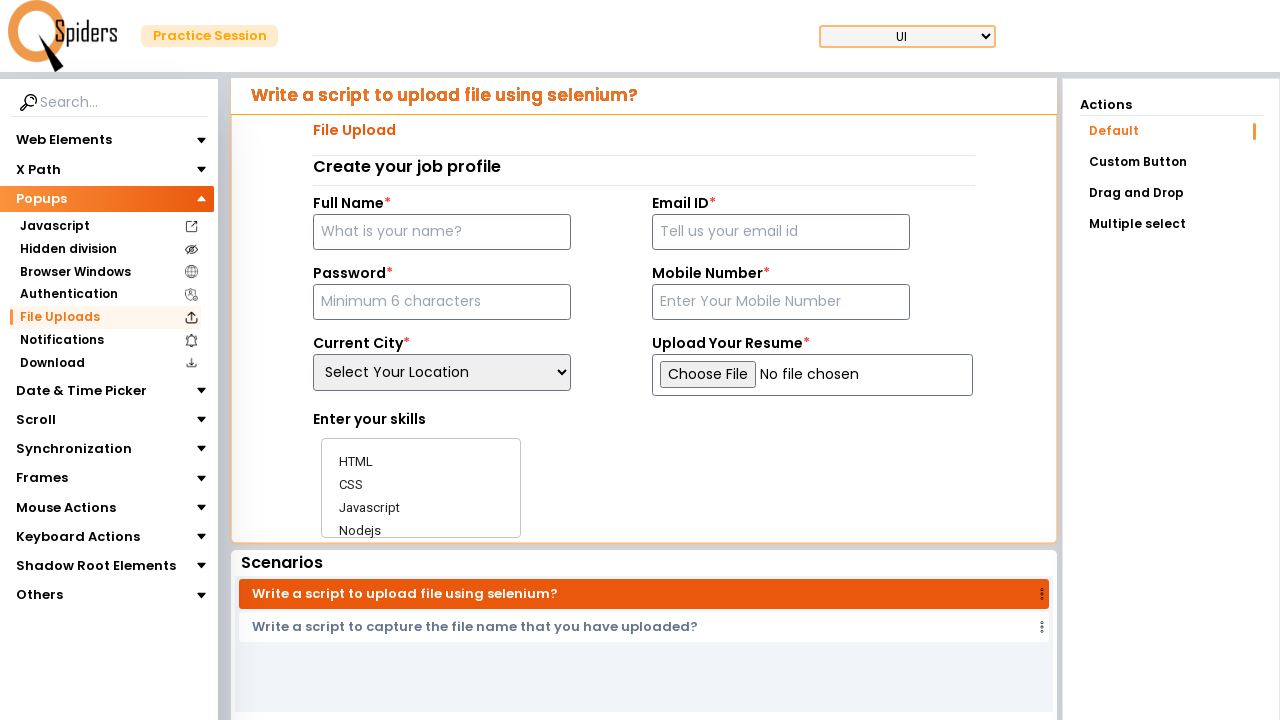

Pressed Tab key (iteration 9 of 10)
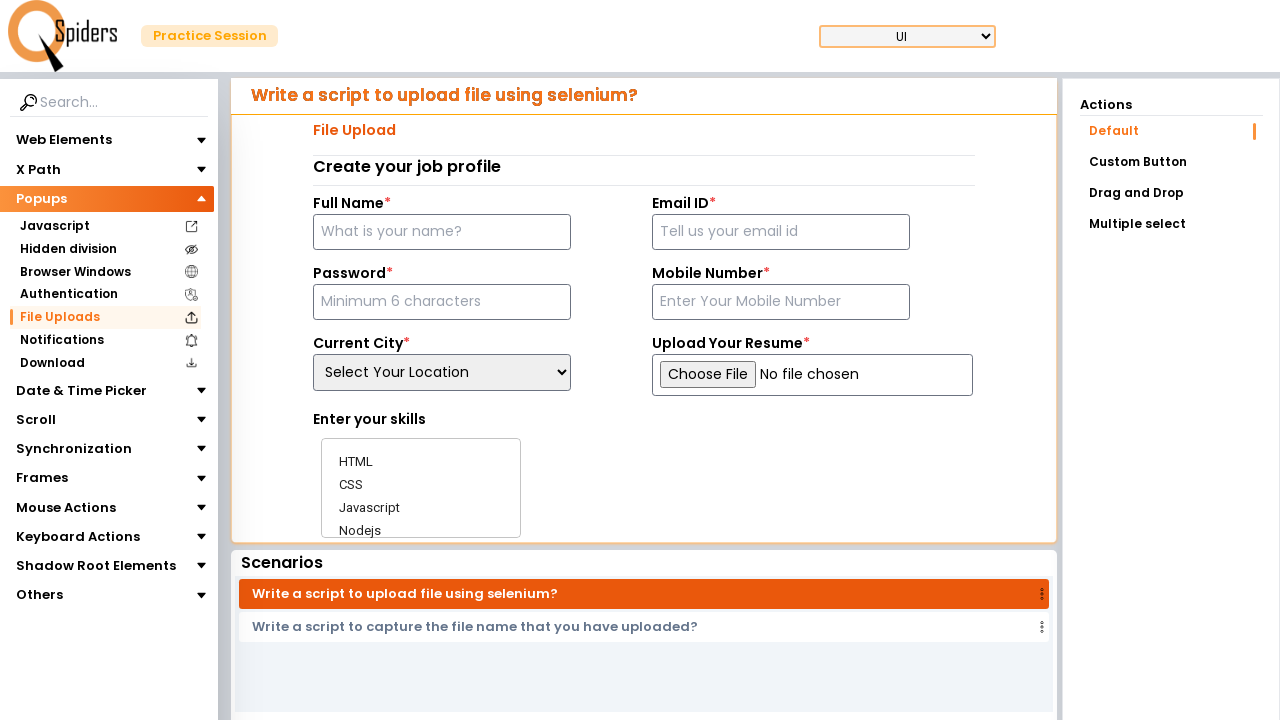

Waited 300ms after Tab press
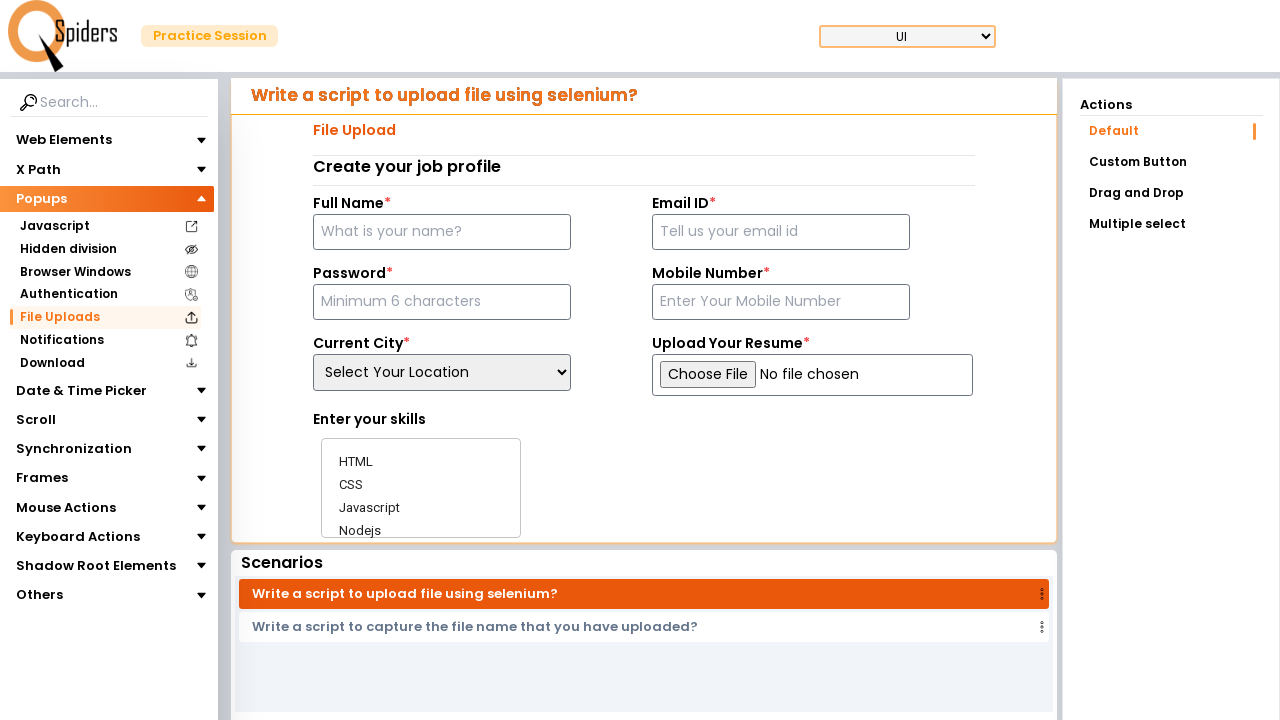

Pressed Tab key (iteration 10 of 10)
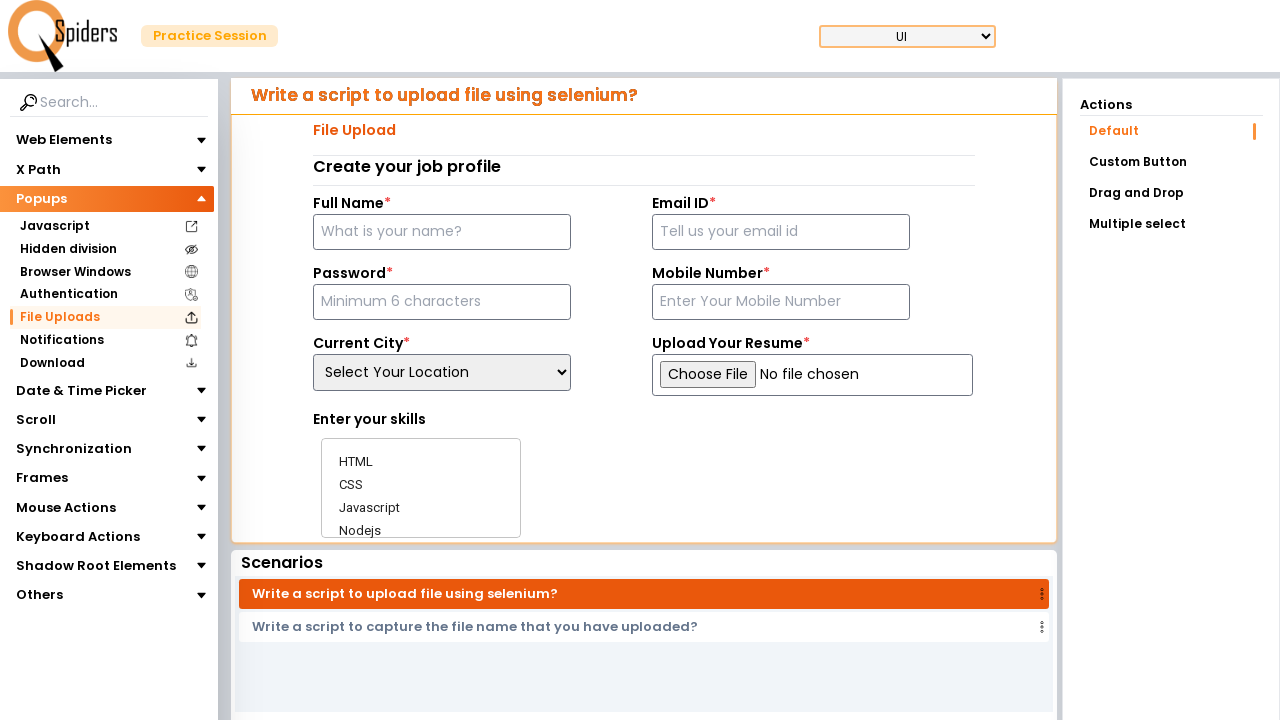

Waited 300ms after Tab press
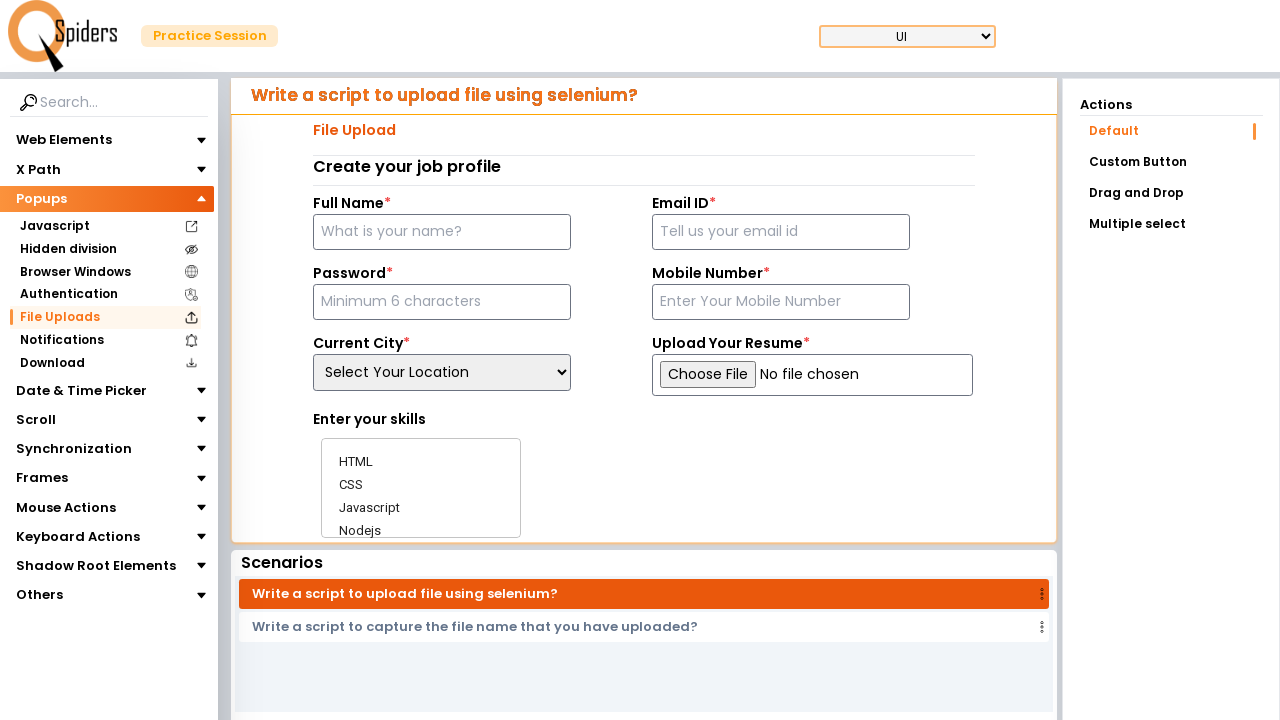

Pressed Enter key
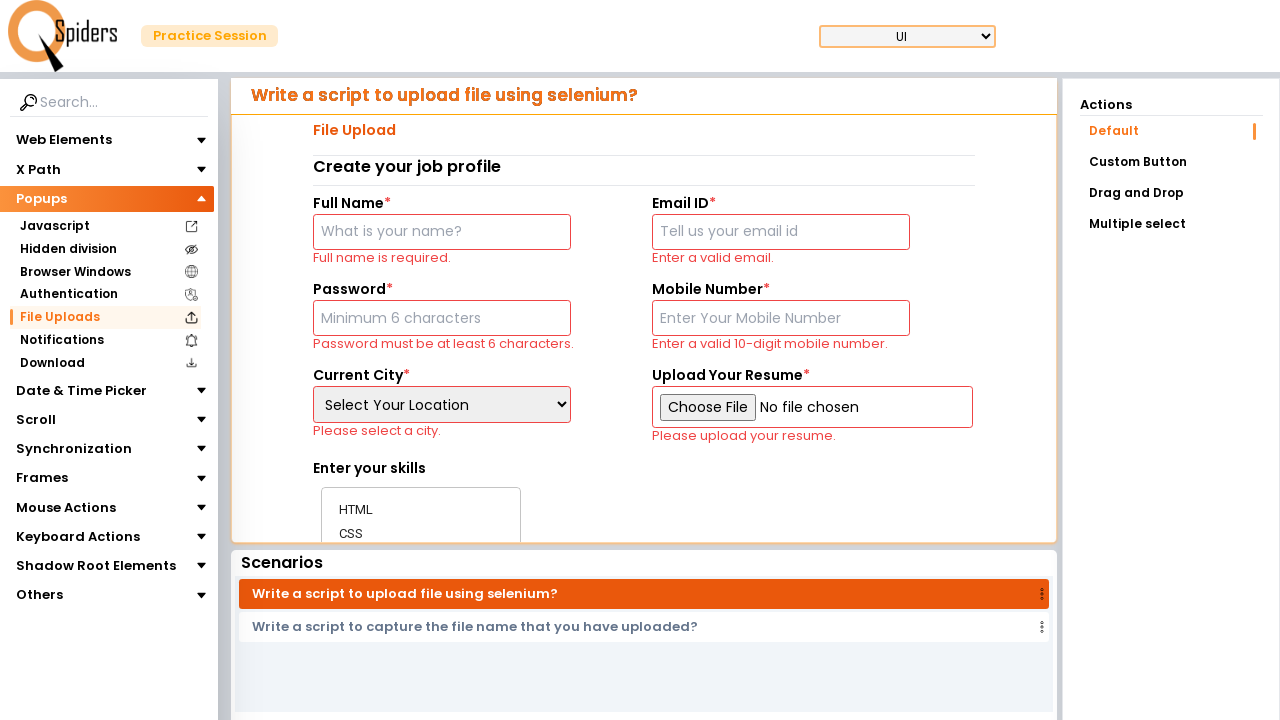

Waited 500ms after Enter press
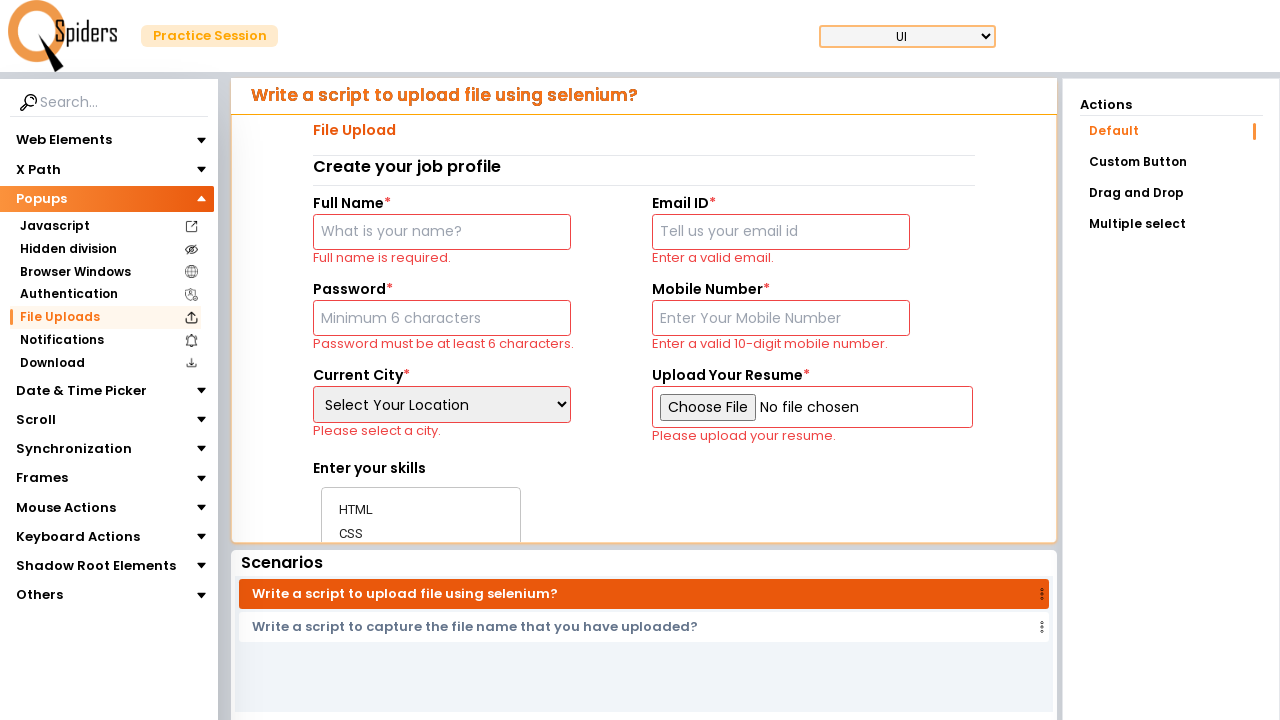

Pressed Tab key (iteration 1 of 5)
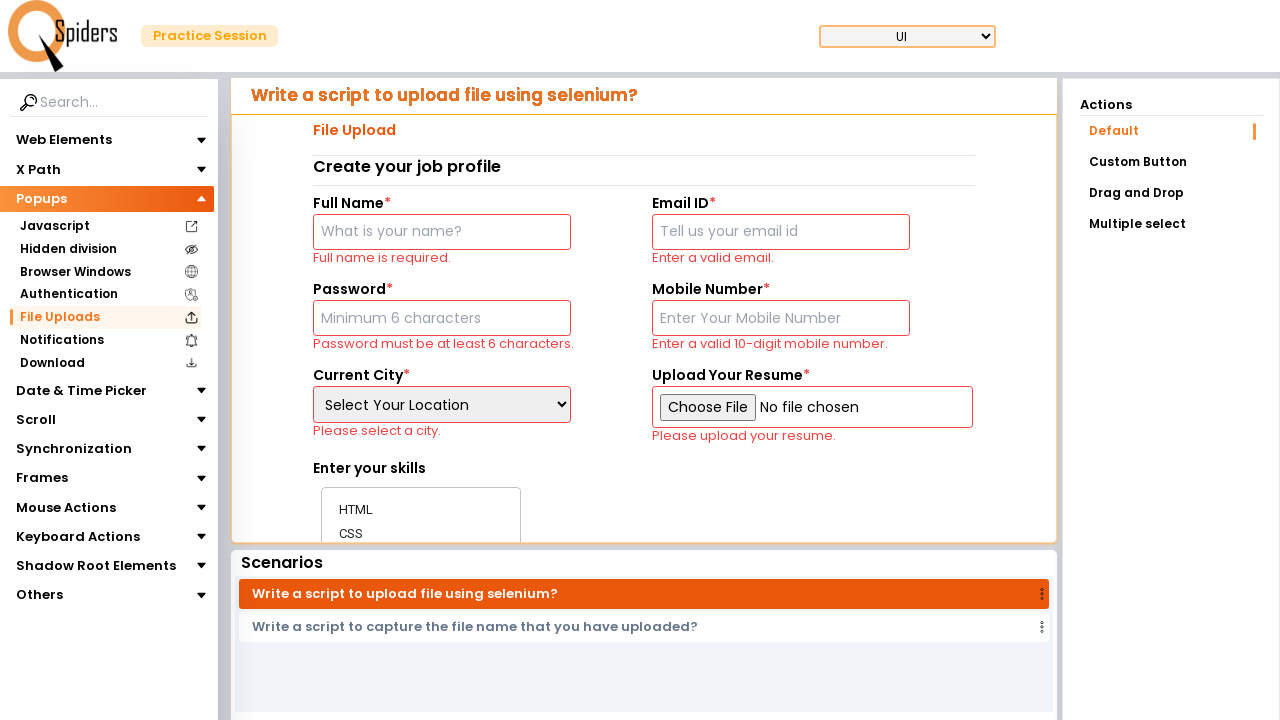

Waited 300ms after Tab press
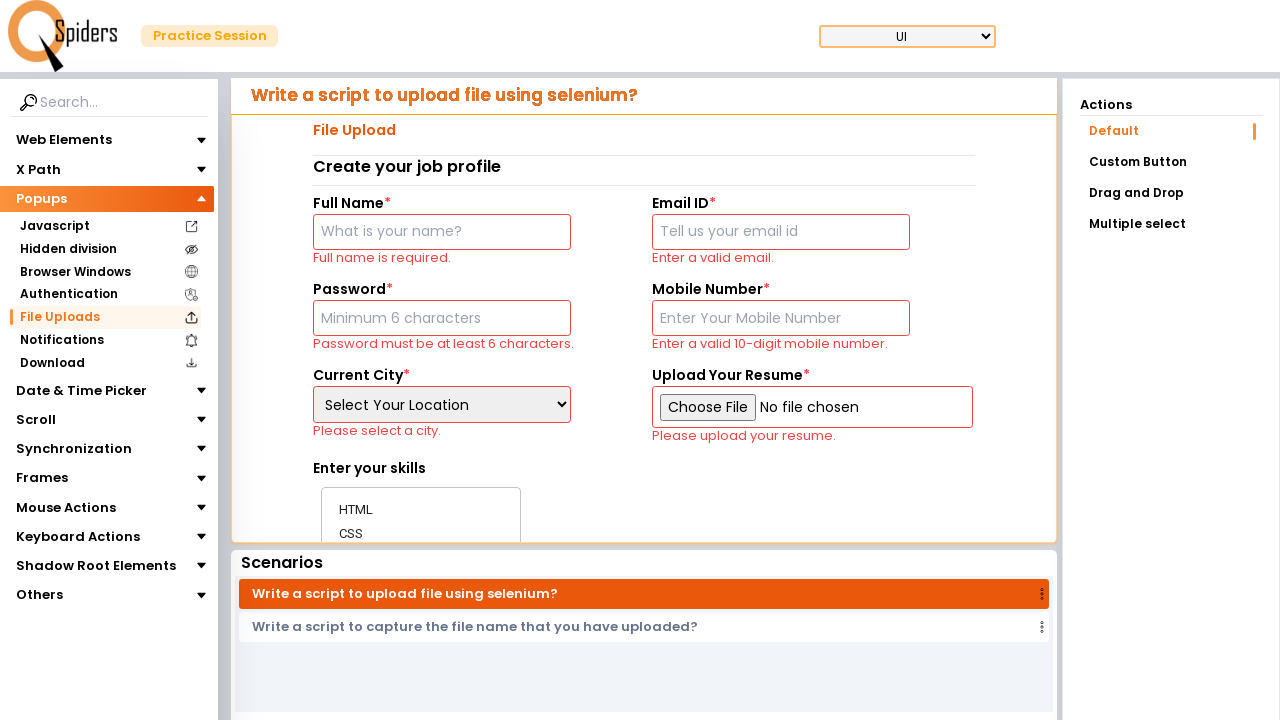

Pressed Tab key (iteration 2 of 5)
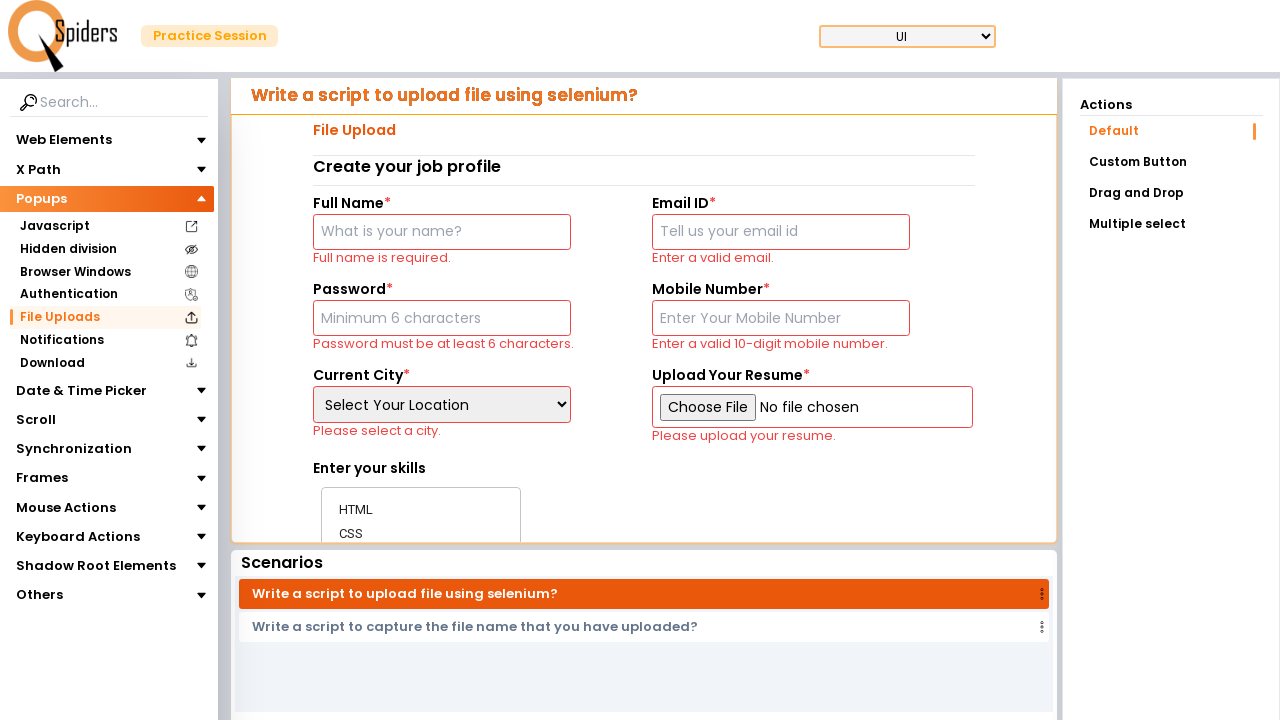

Waited 300ms after Tab press
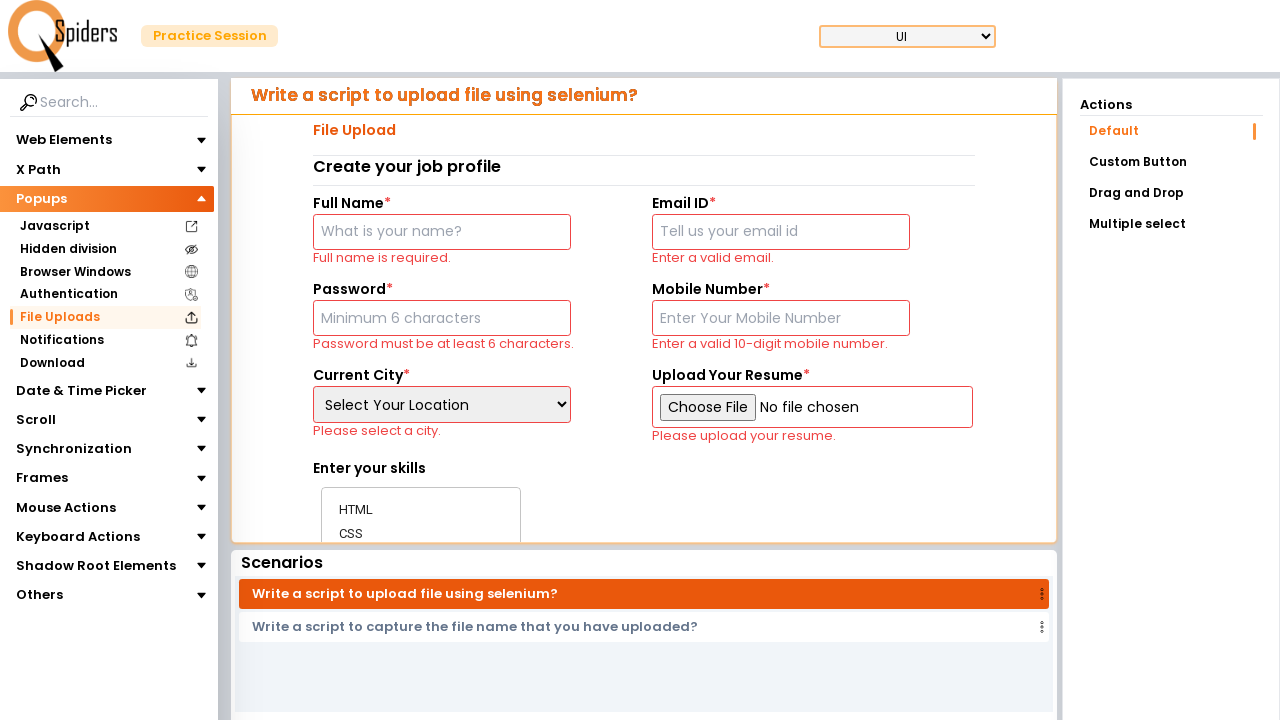

Pressed Tab key (iteration 3 of 5)
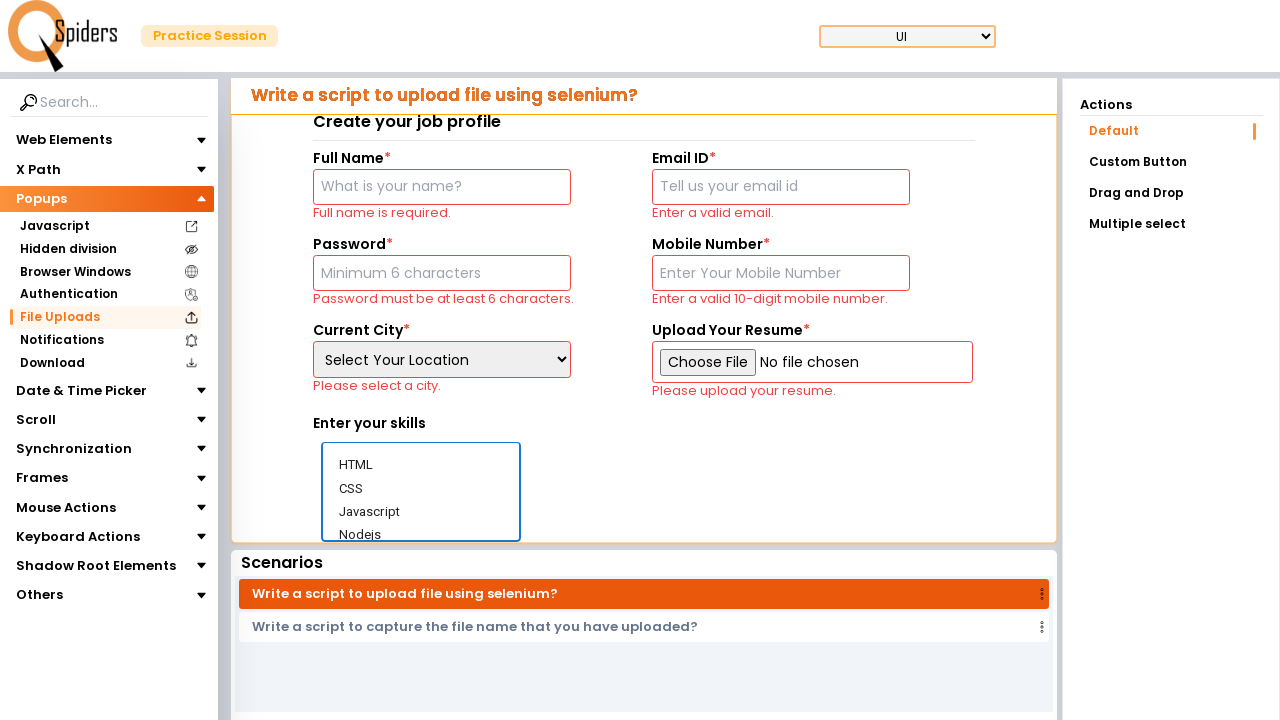

Waited 300ms after Tab press
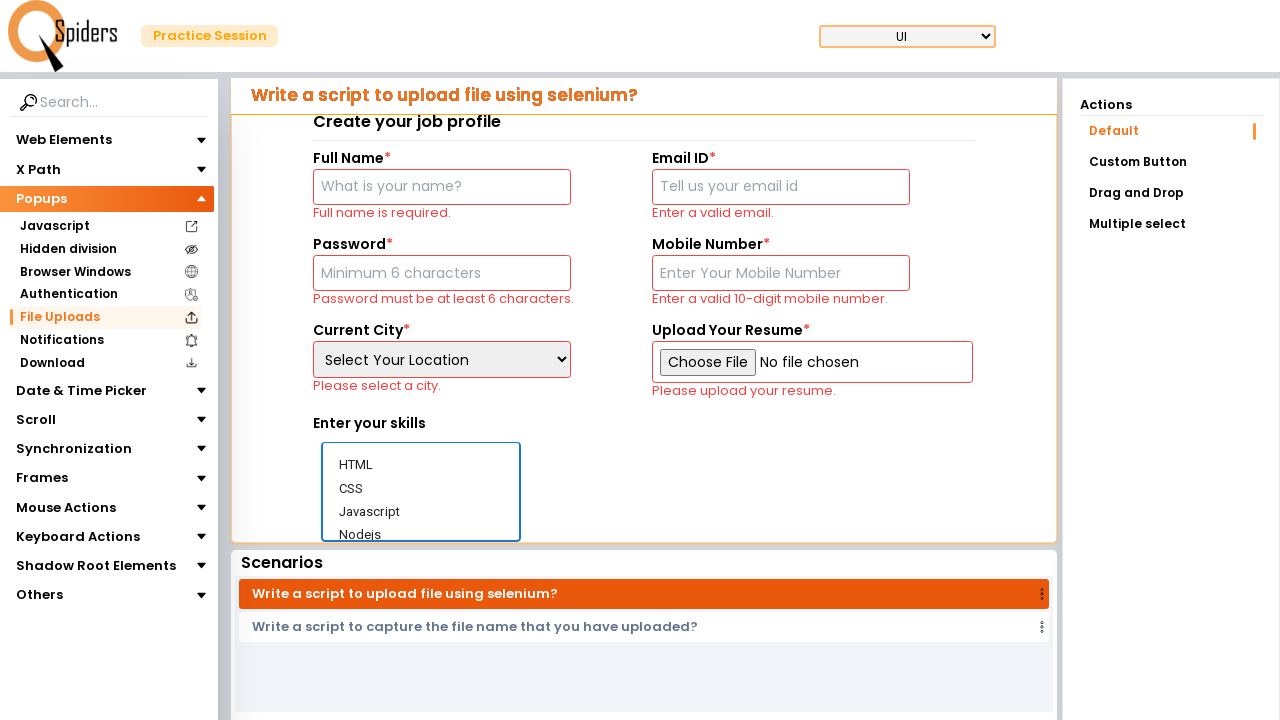

Pressed Tab key (iteration 4 of 5)
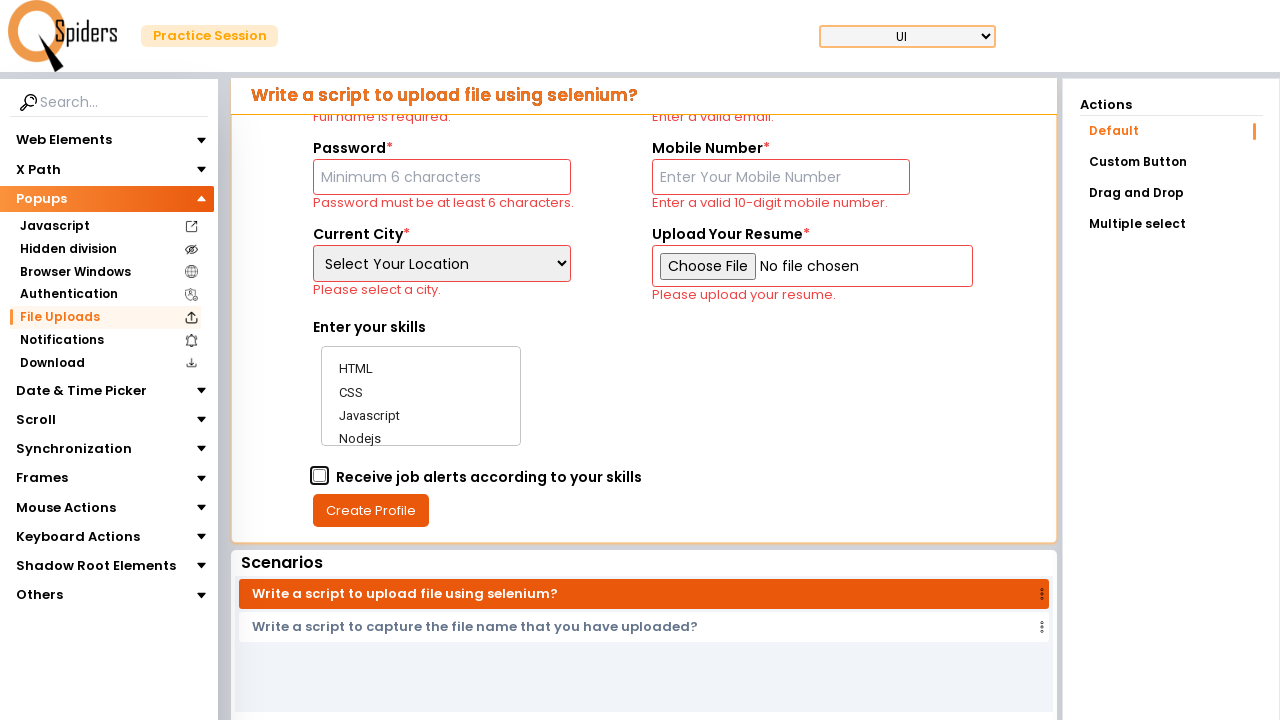

Waited 300ms after Tab press
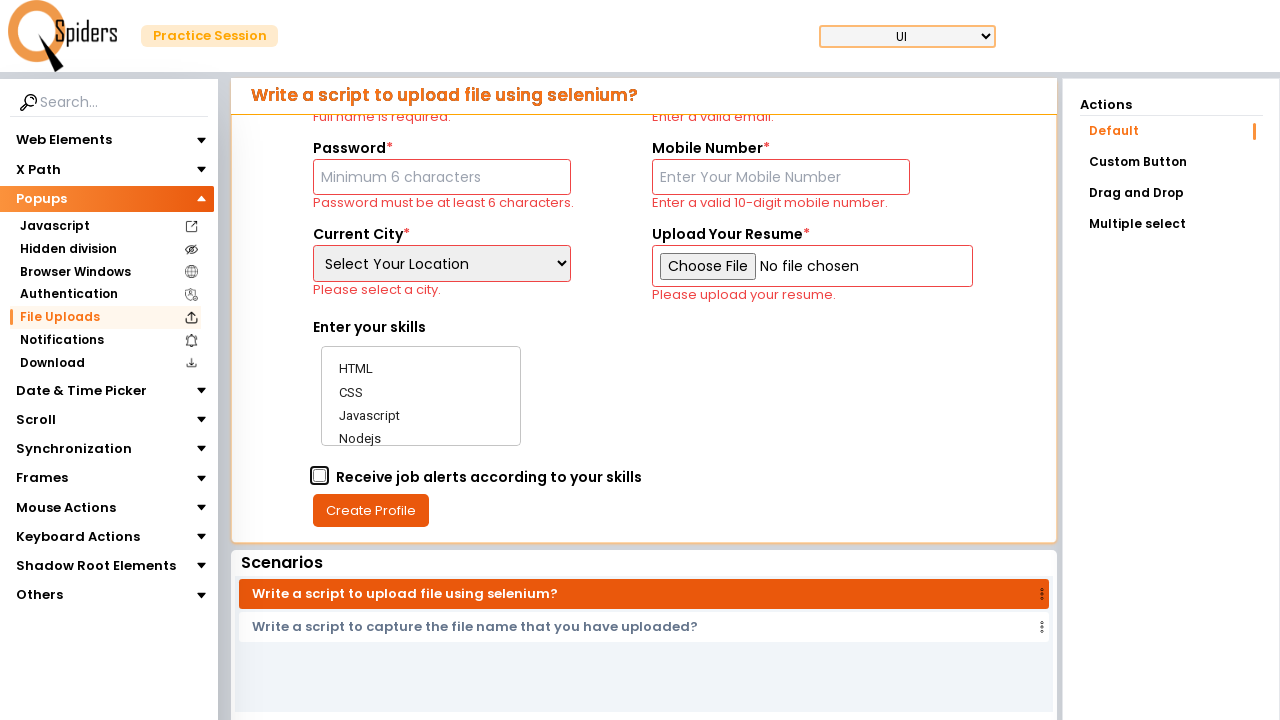

Pressed Tab key (iteration 5 of 5)
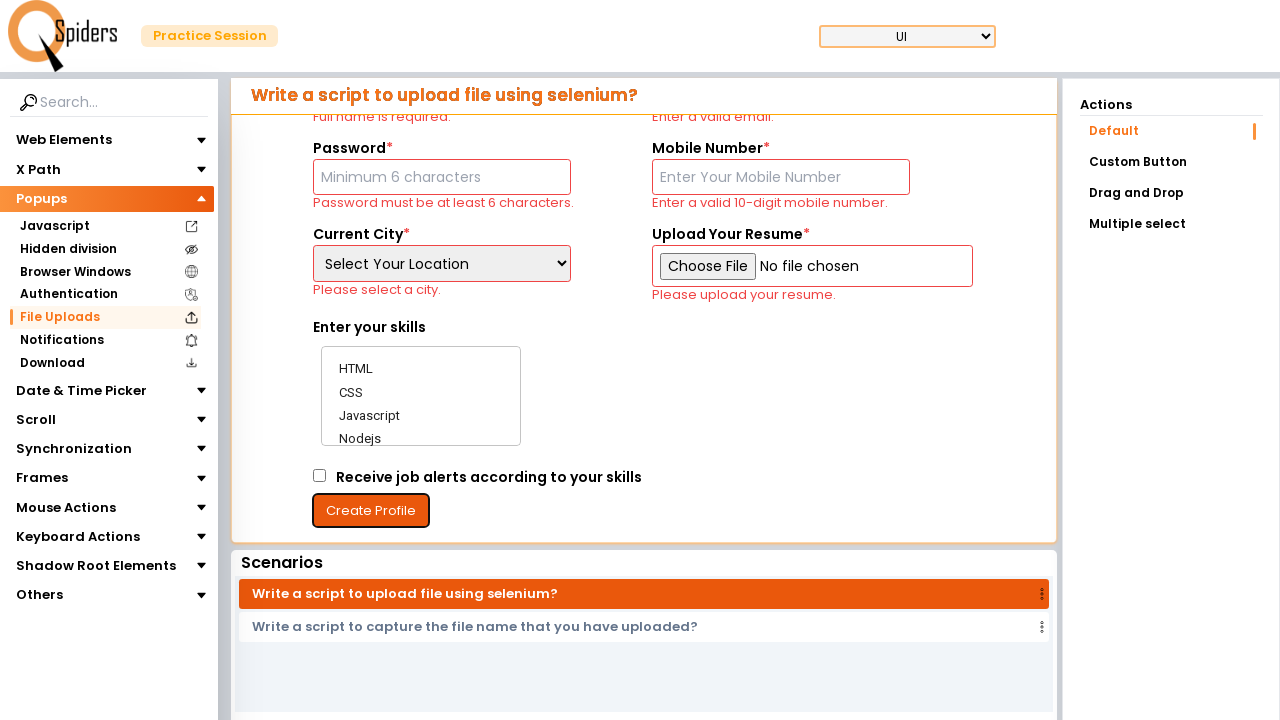

Waited 300ms after Tab press
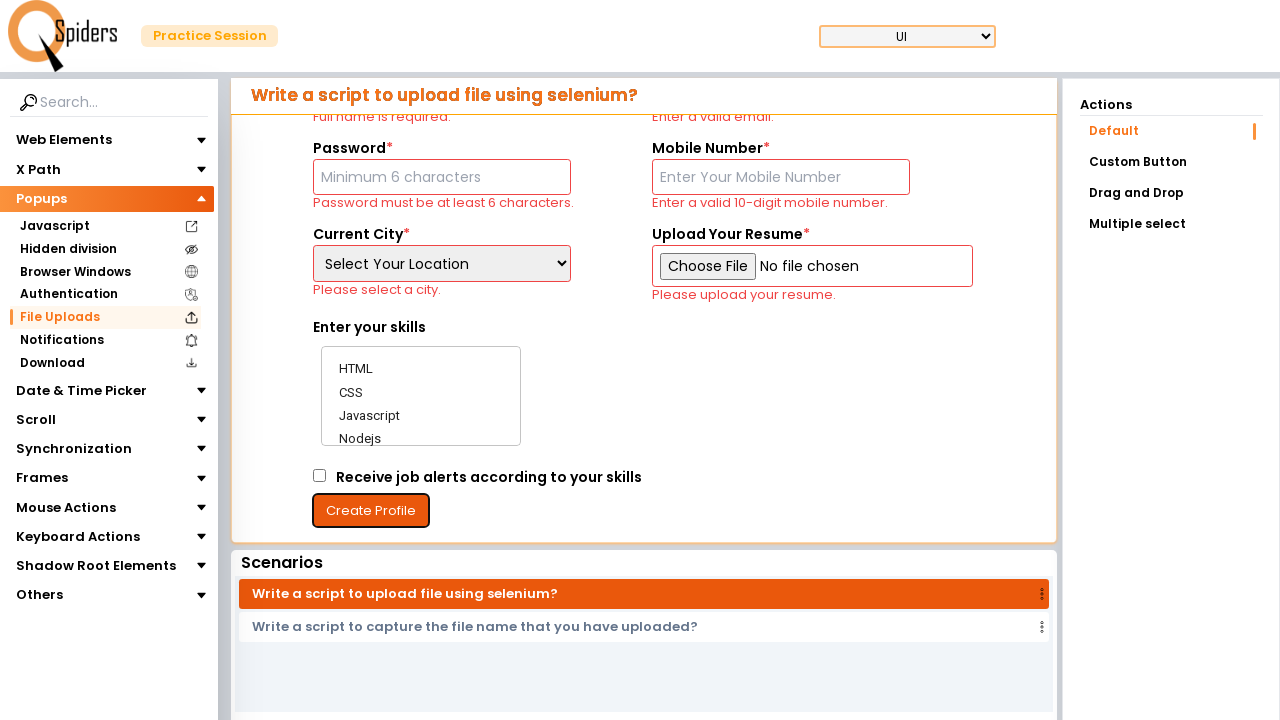

Pressed ArrowDown key
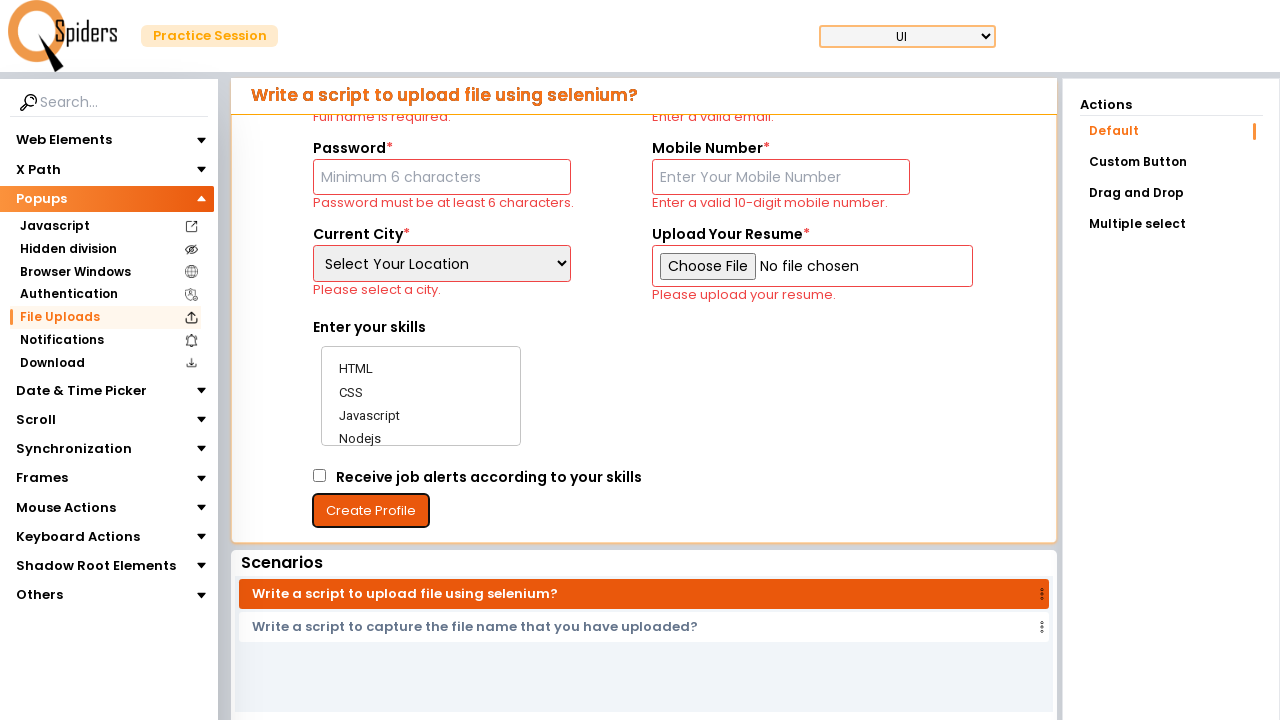

Waited 500ms after ArrowDown press
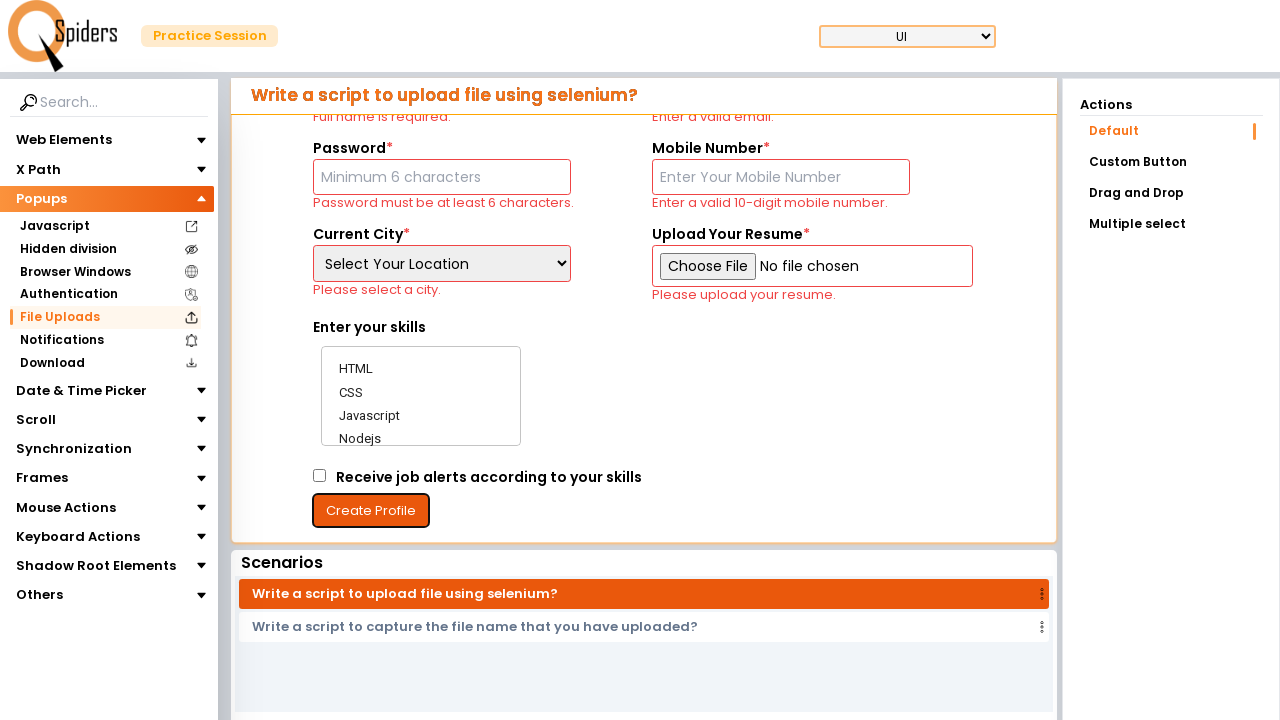

Pressed Enter key to confirm selection
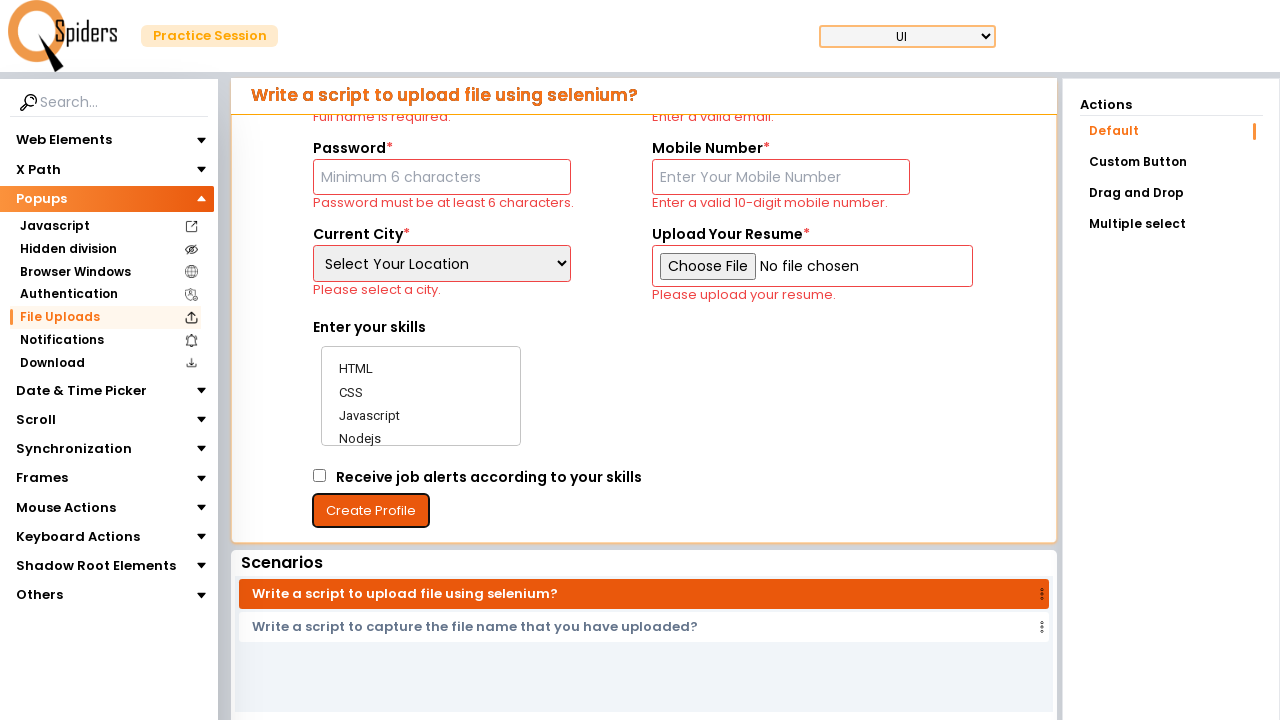

Waited 500ms after final Enter press
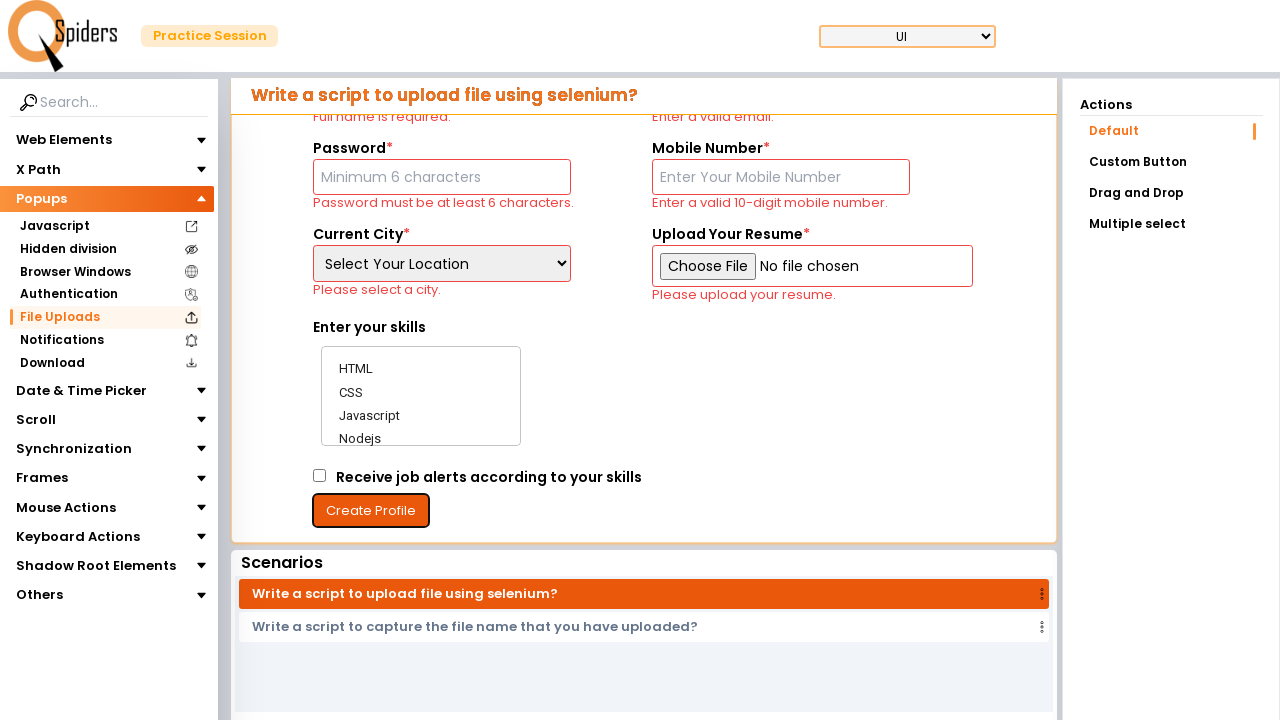

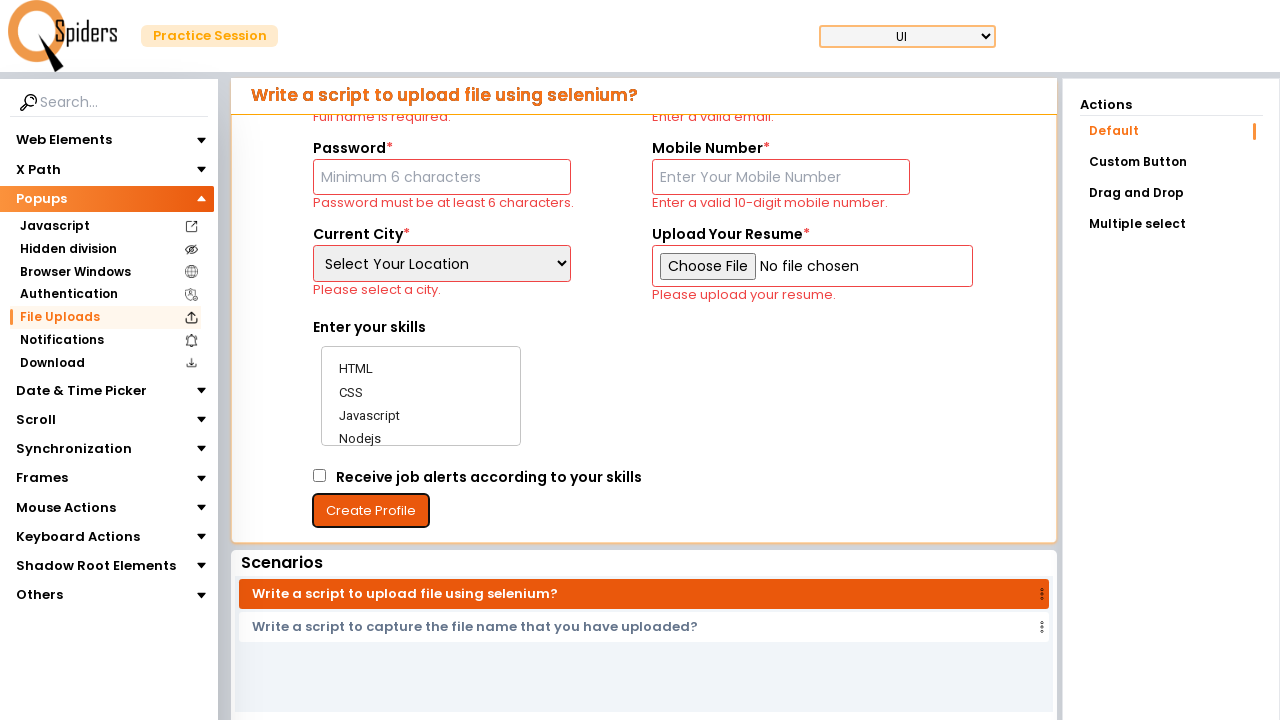